Tests MailChimp password field validation by entering various password patterns and checking validation indicators

Starting URL: https://login.mailchimp.com/signup/

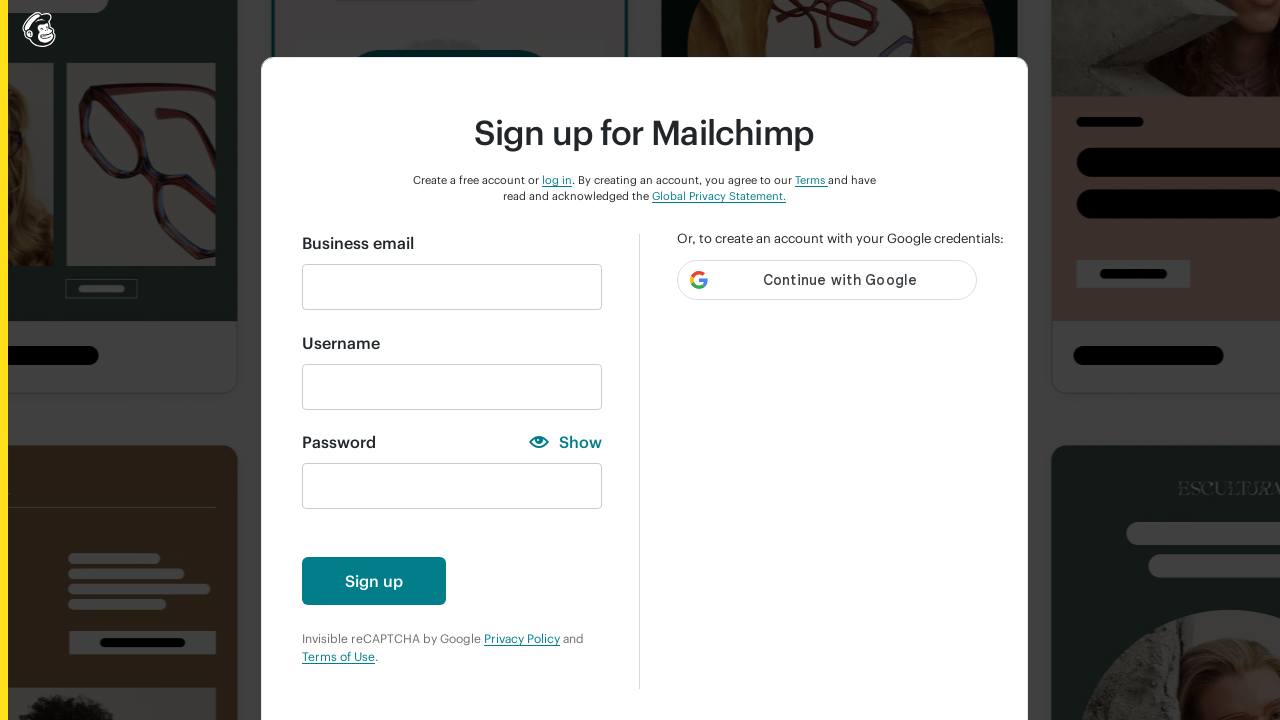

Filled email field with 'automationfc@gmail.com' on input#email
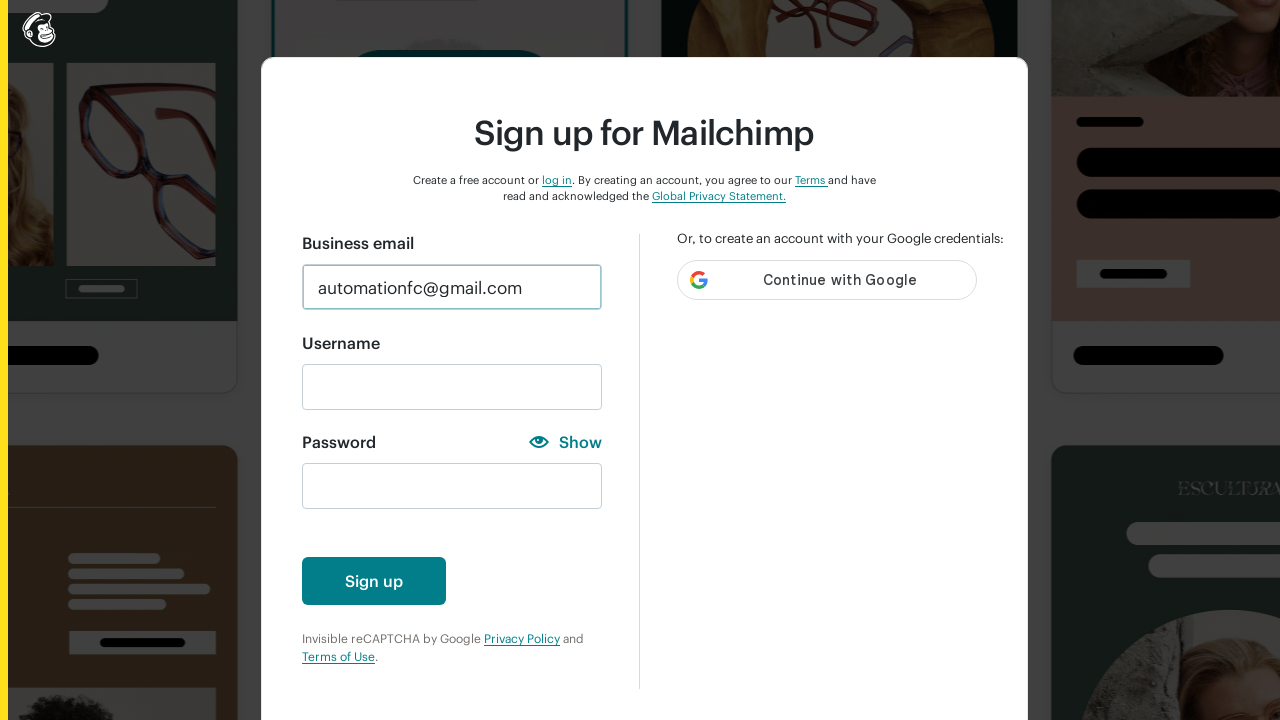

Filled password field with numeric password '12345' on input#new_password
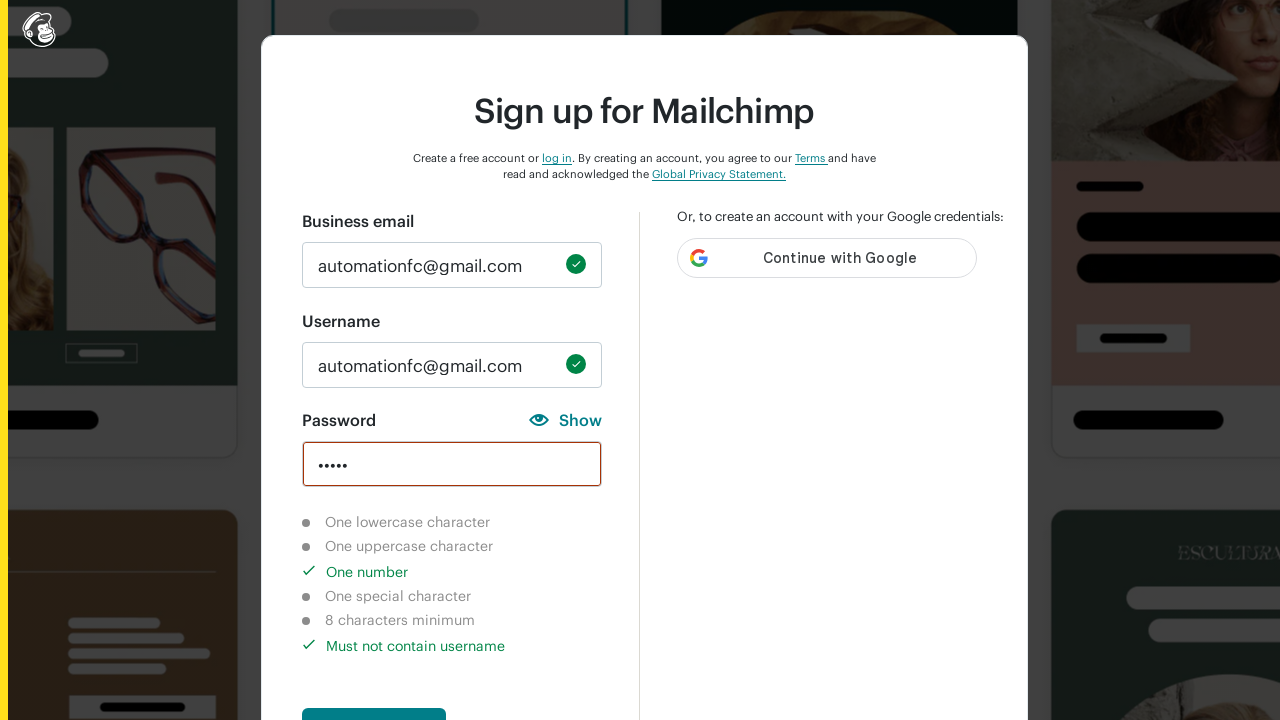

Verified lowercase character validation indicator shows as incomplete
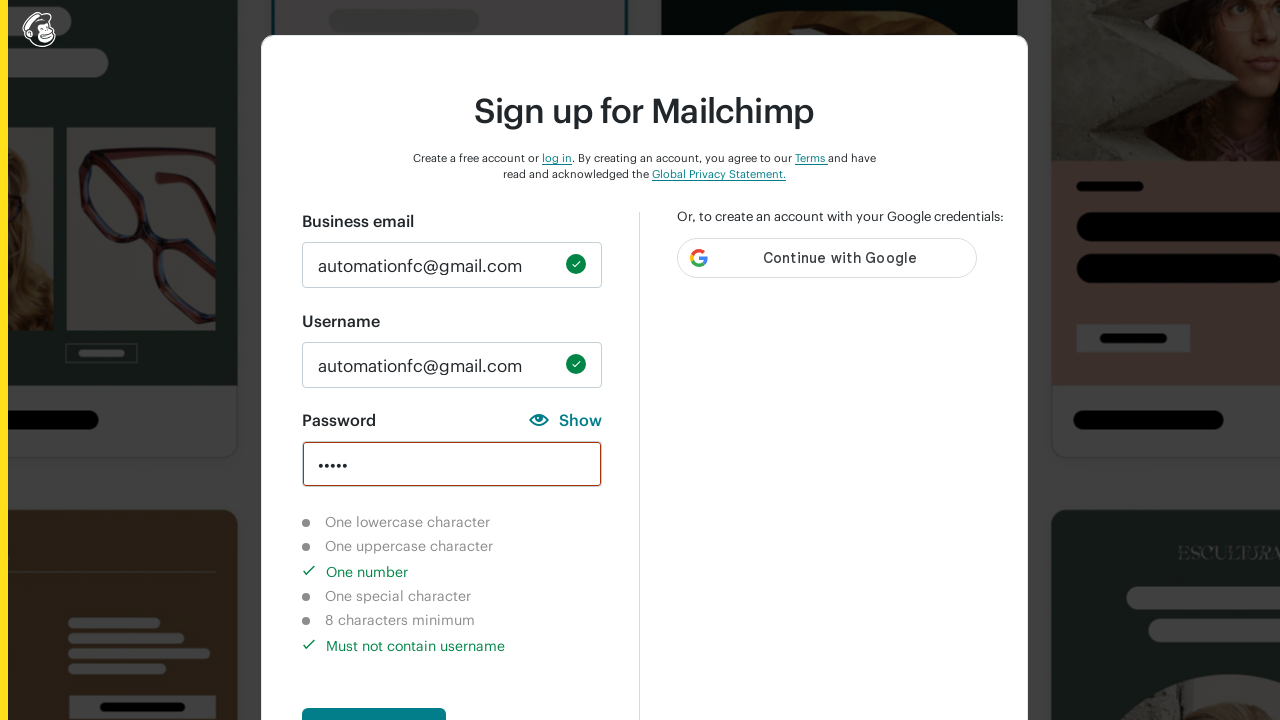

Verified uppercase character validation indicator shows as incomplete
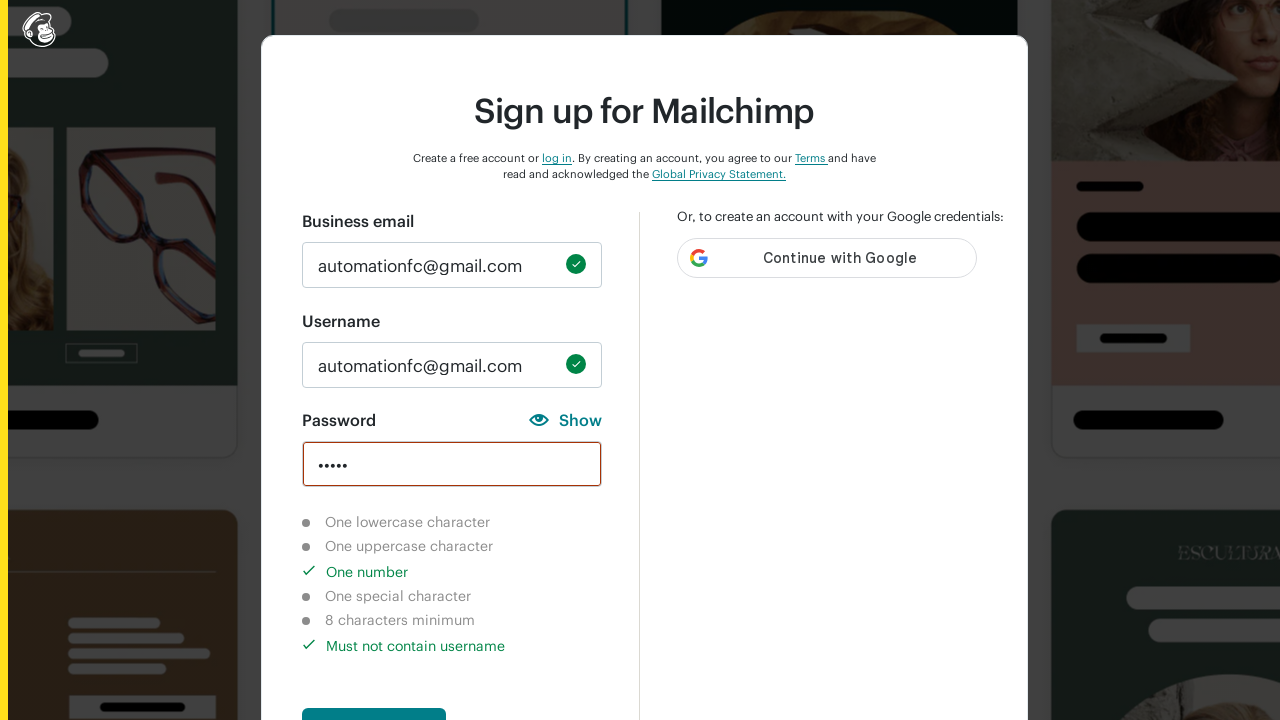

Verified numeric character validation indicator shows as completed
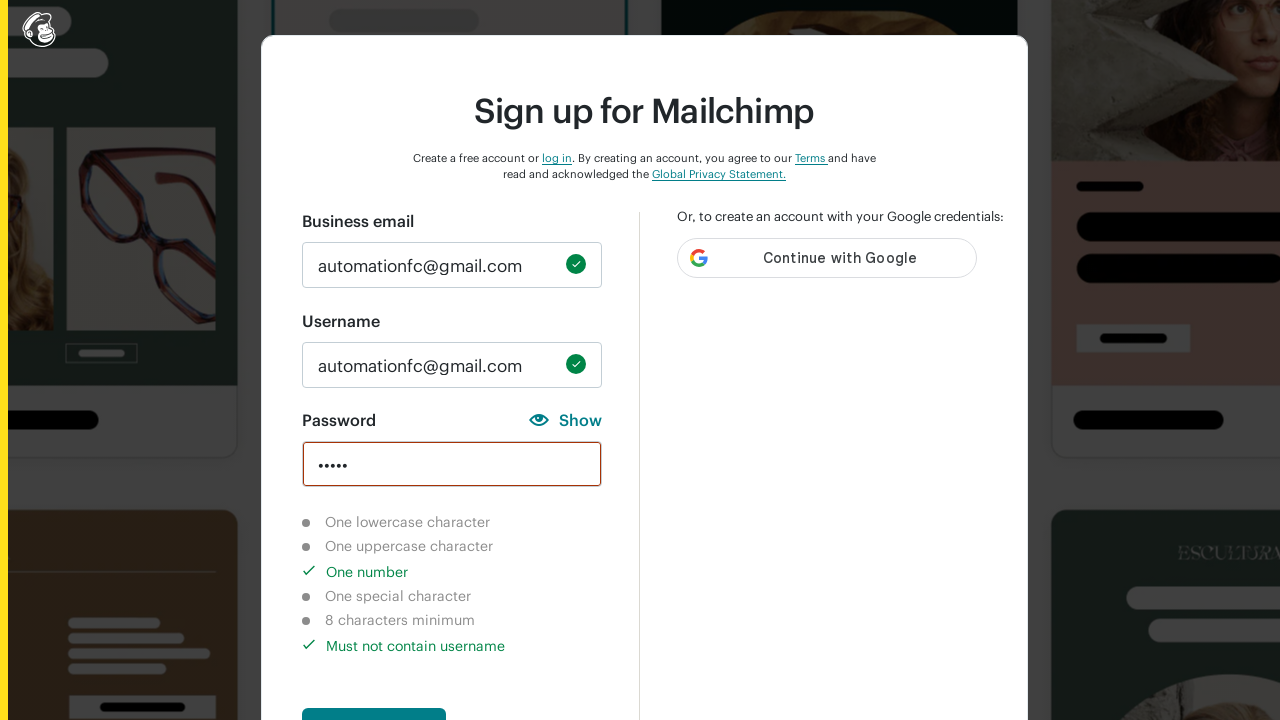

Verified special character validation indicator shows as incomplete
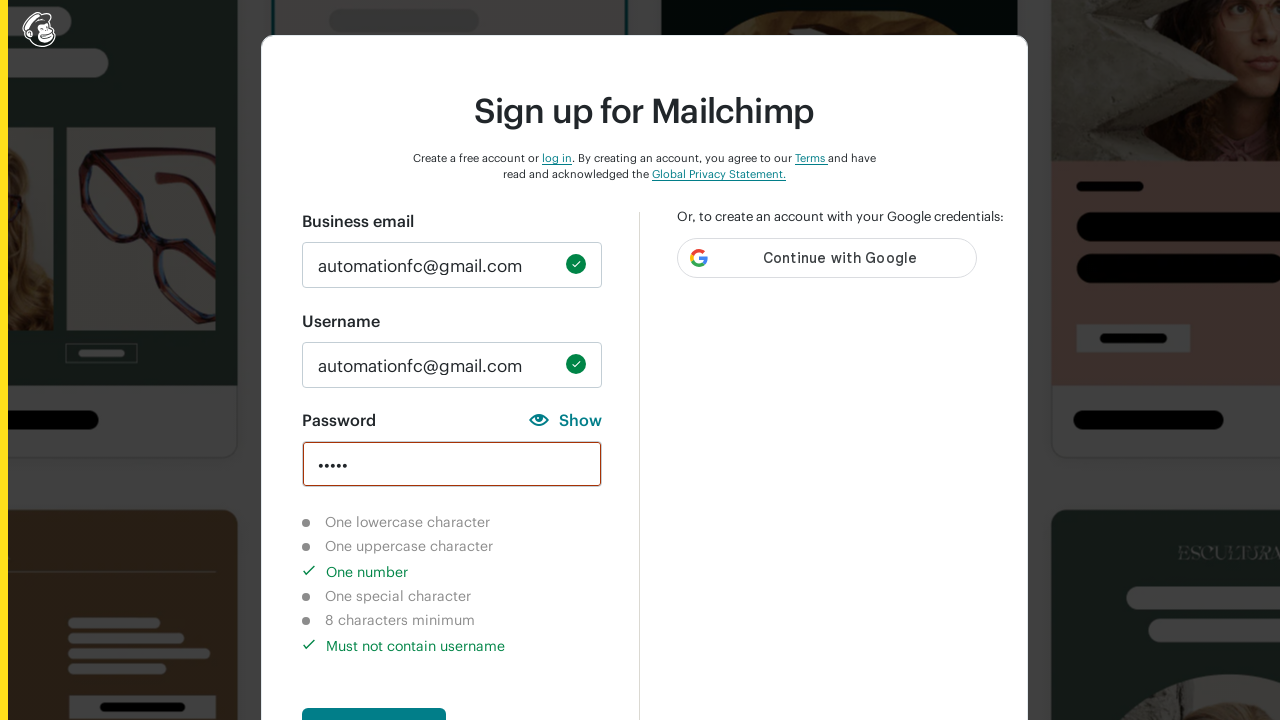

Verified 8-character length validation indicator shows as incomplete
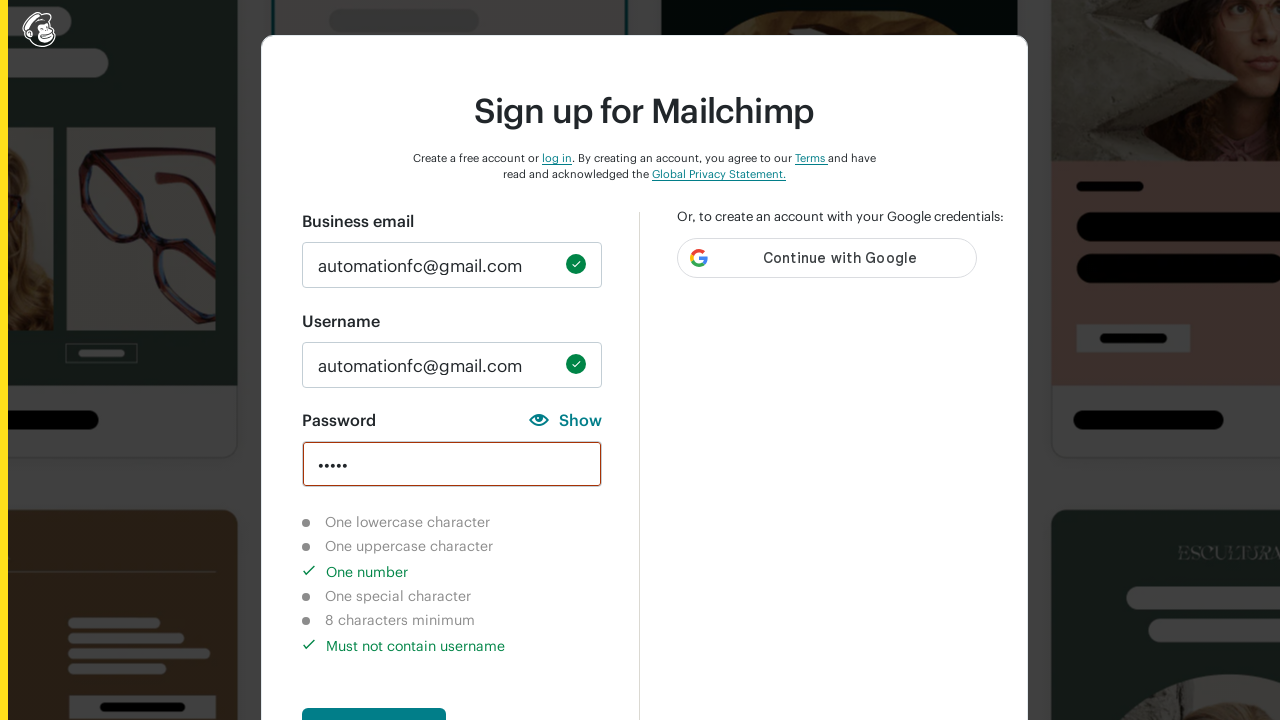

Cleared password field on input#new_password
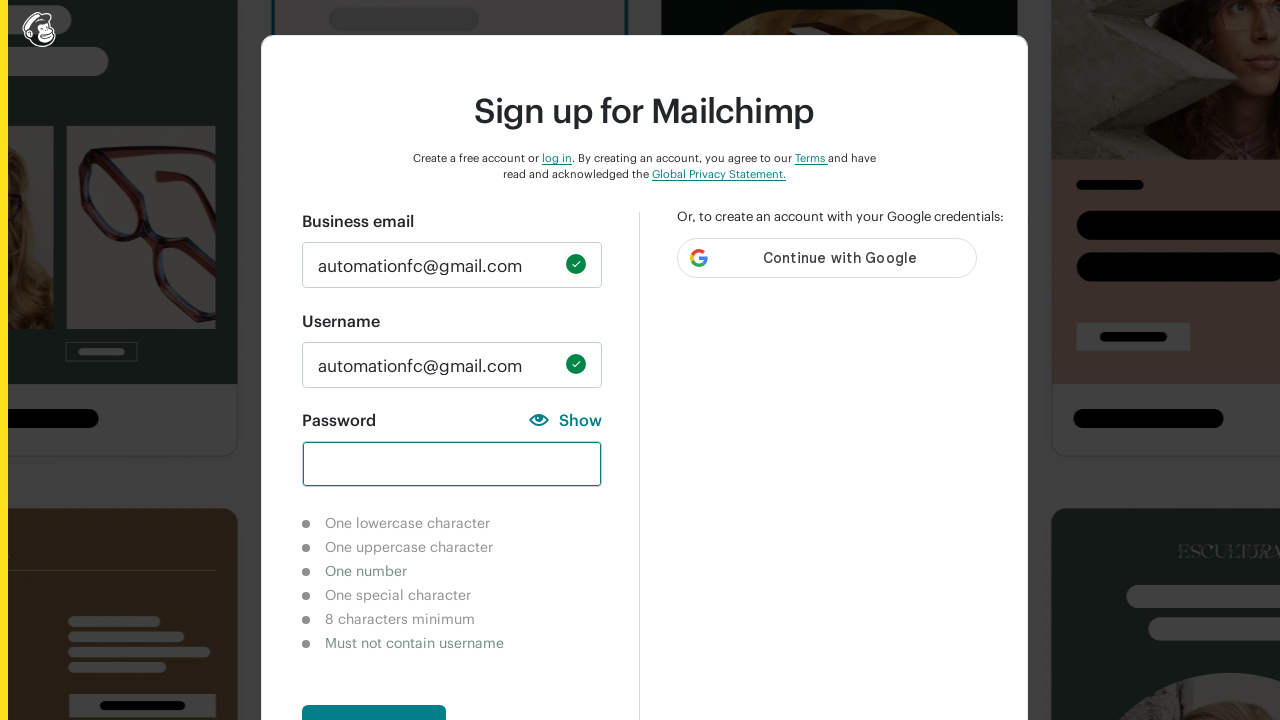

Filled password field with lowercase password 'auto' on input#new_password
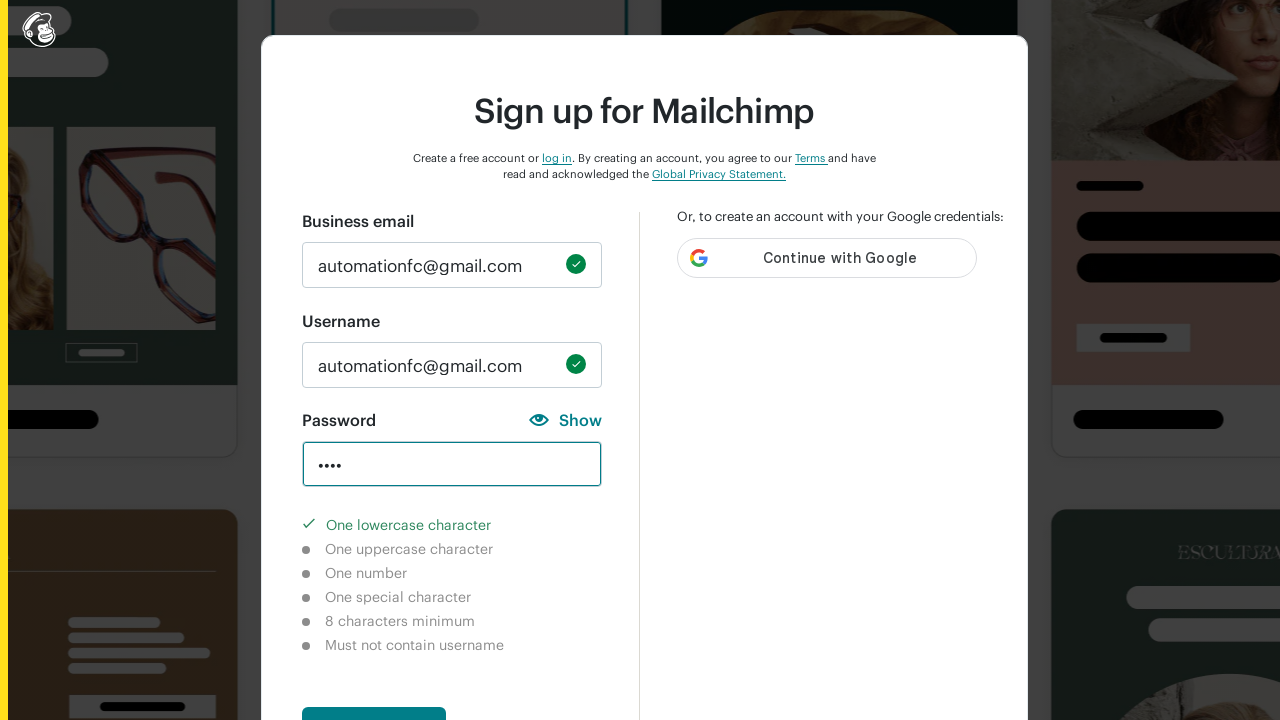

Verified lowercase character validation indicator shows as completed
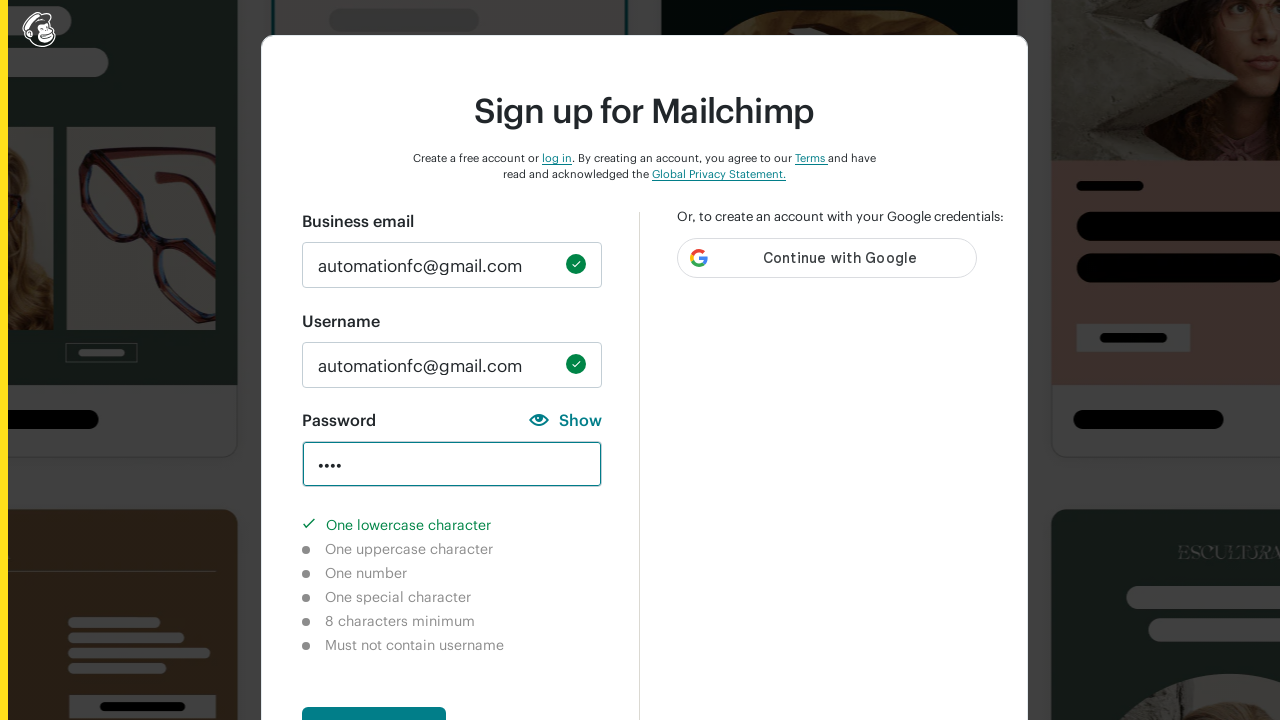

Verified uppercase character validation indicator shows as incomplete
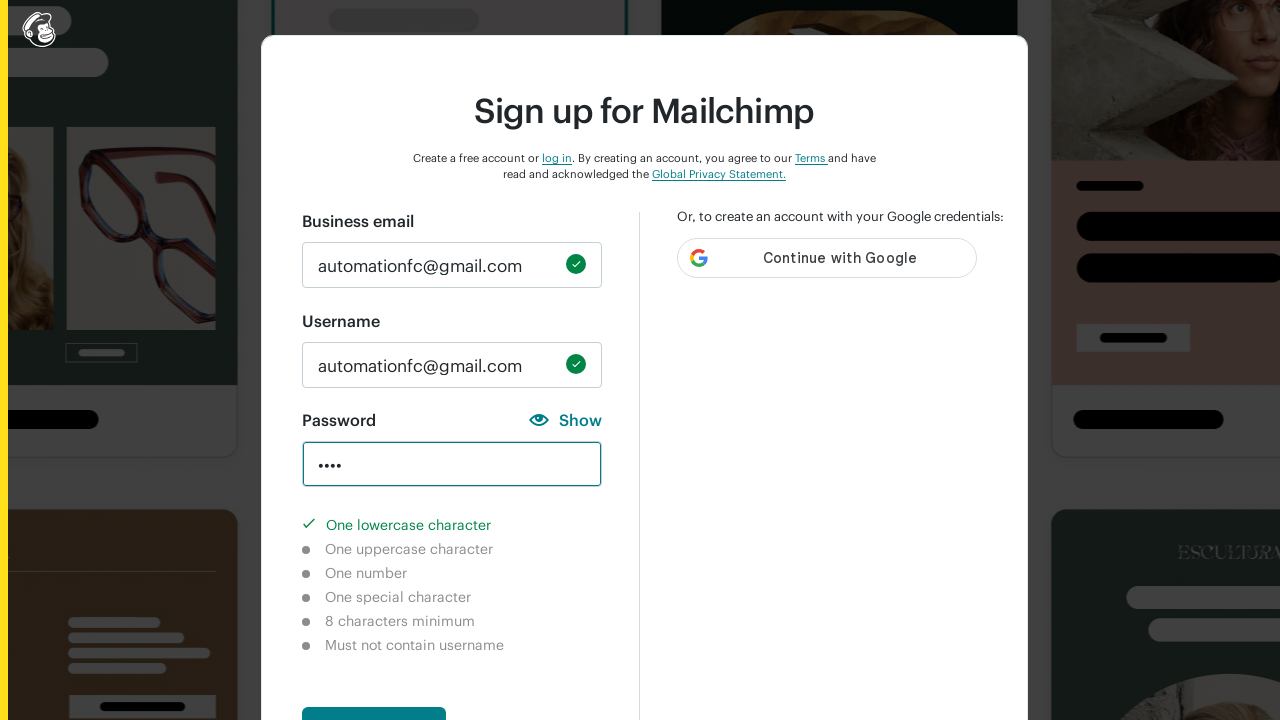

Verified numeric character validation indicator shows as incomplete
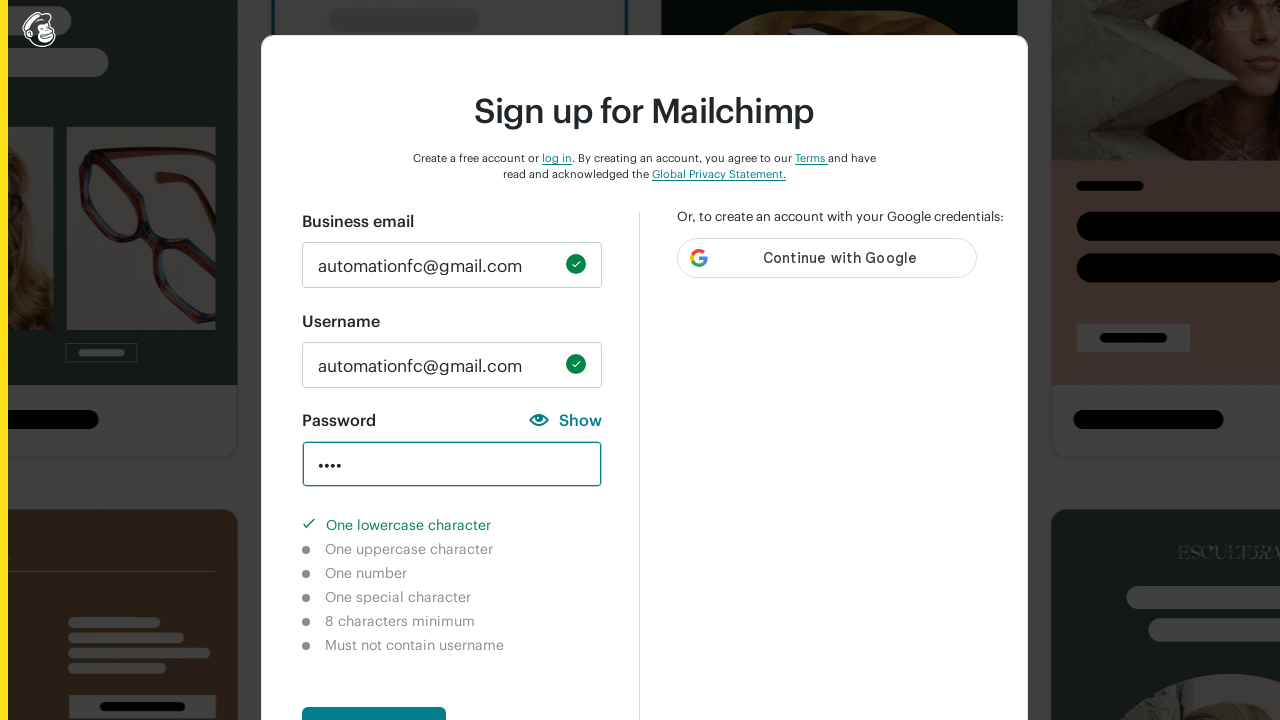

Verified special character validation indicator shows as incomplete
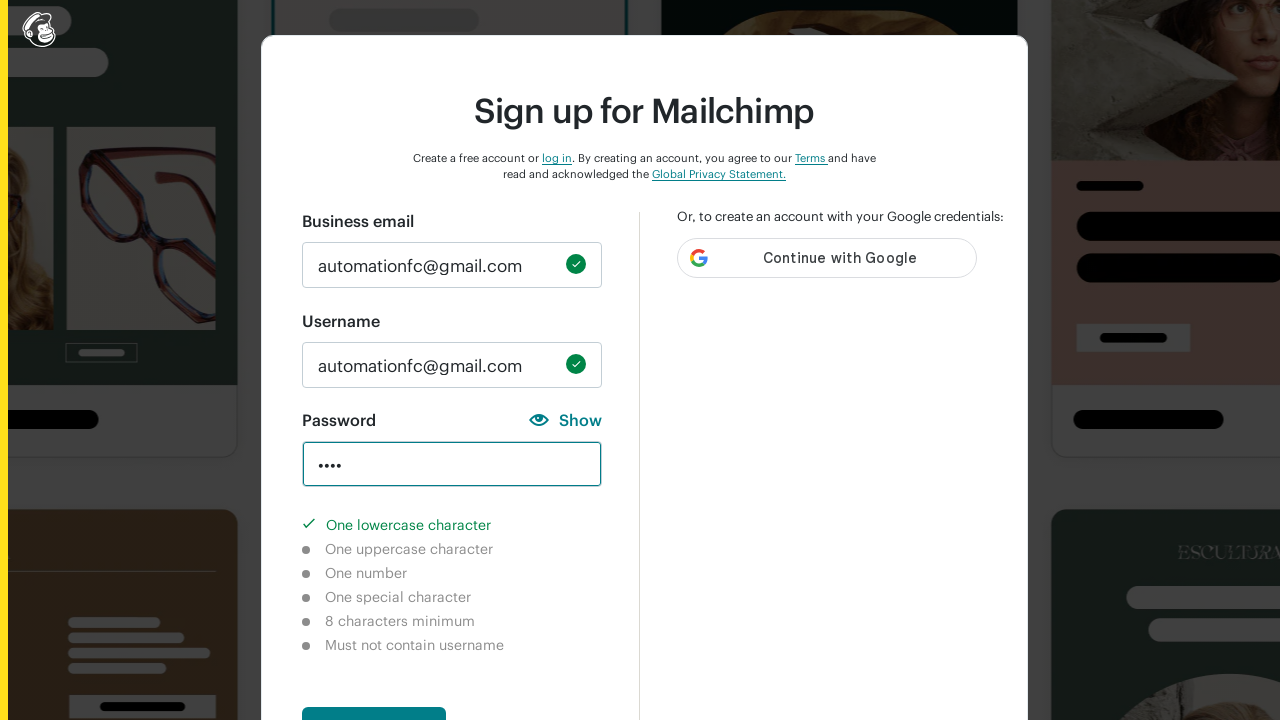

Verified 8-character length validation indicator shows as incomplete
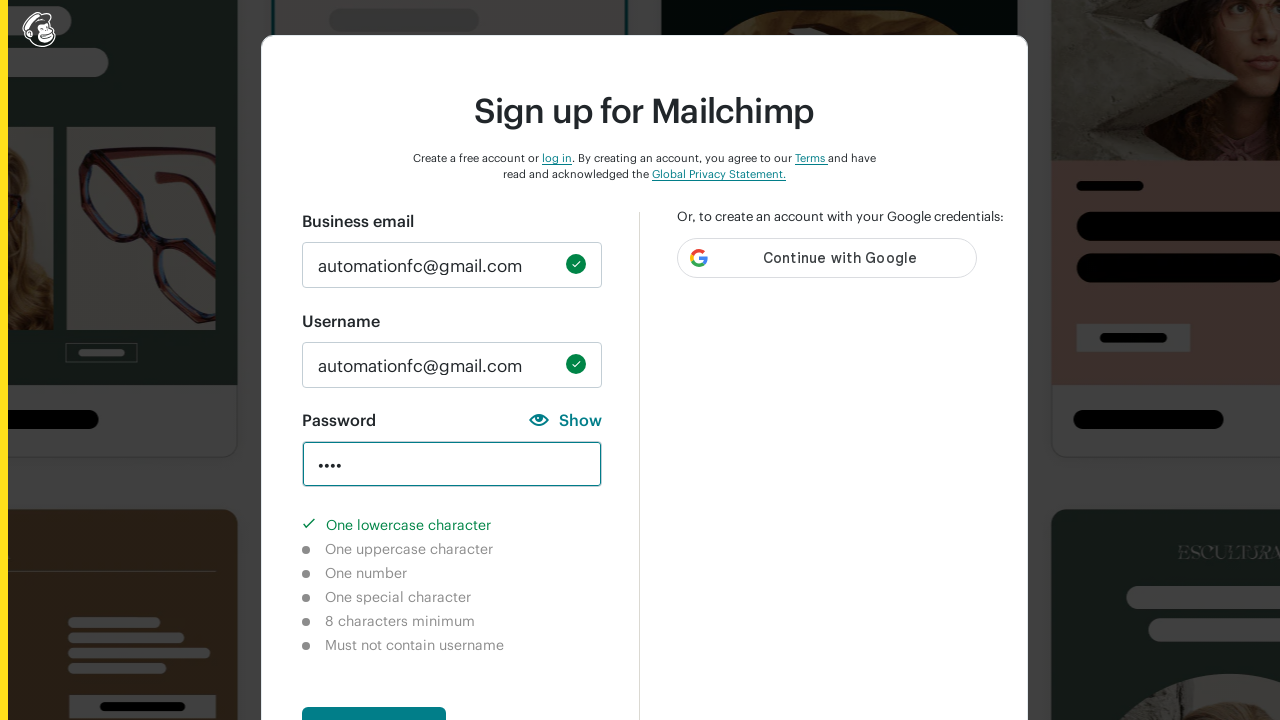

Cleared password field on input#new_password
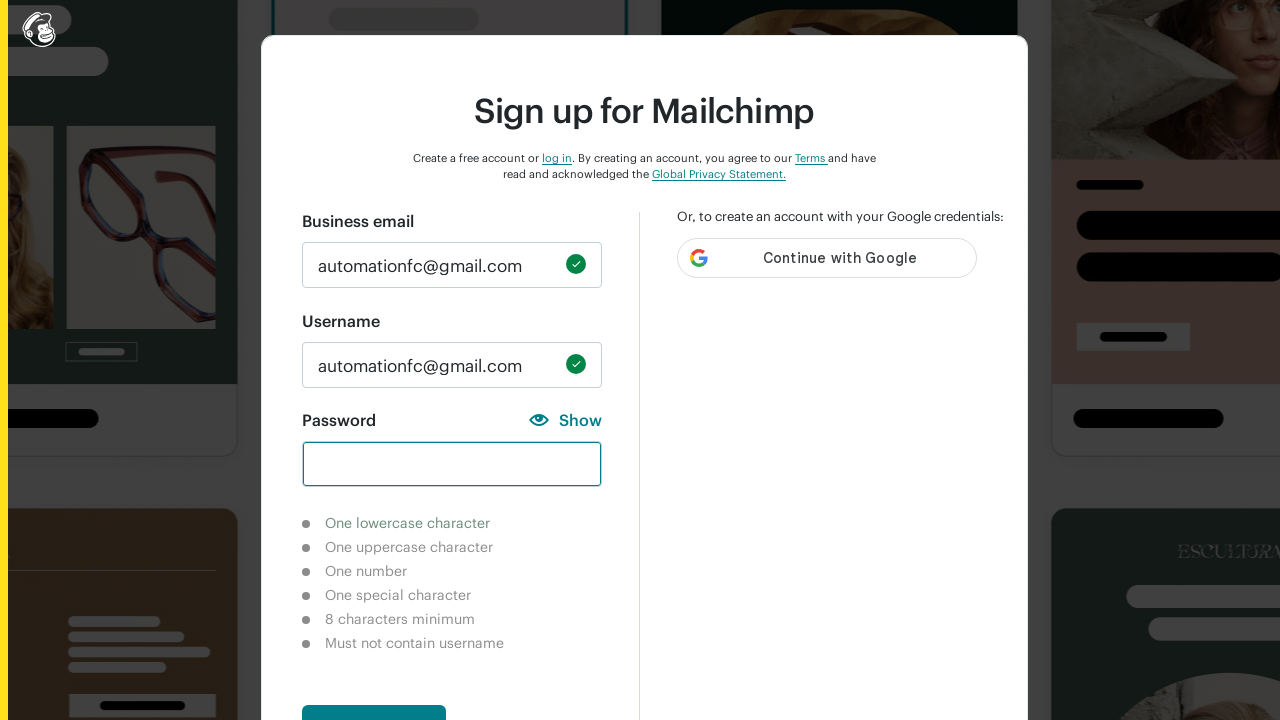

Filled password field with uppercase password 'AUTO' on input#new_password
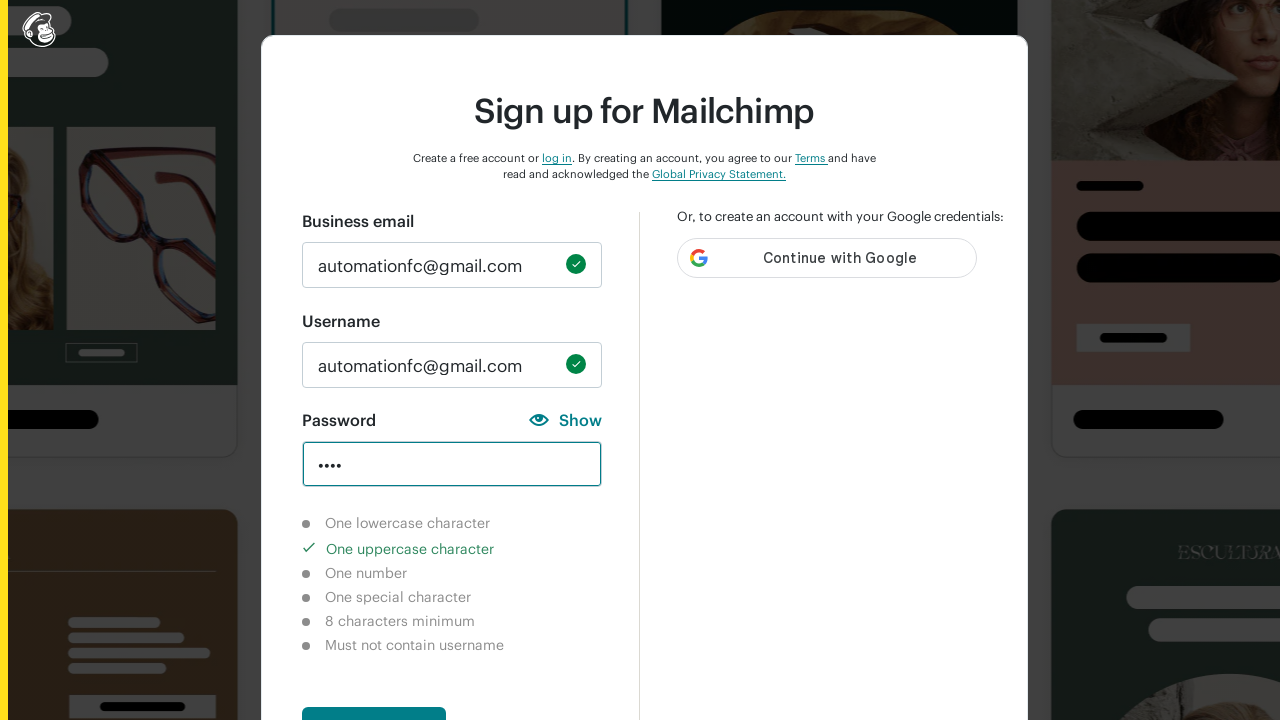

Verified lowercase character validation indicator shows as incomplete
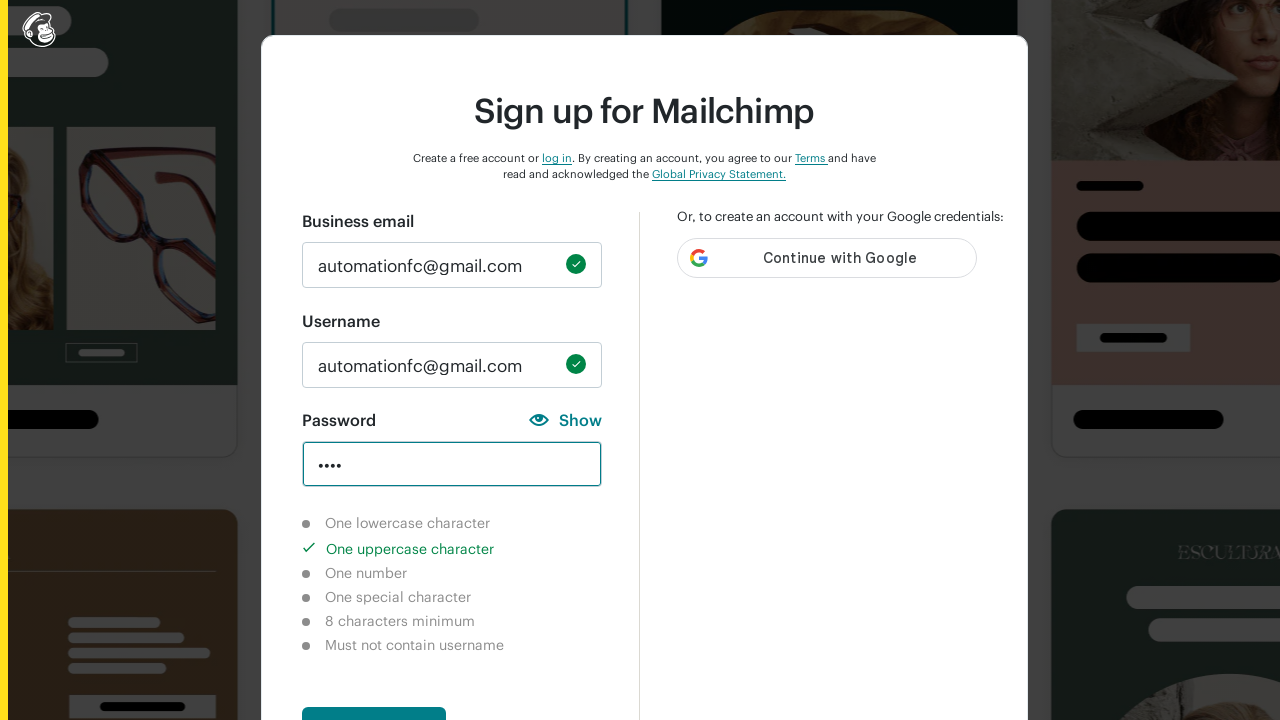

Verified uppercase character validation indicator shows as completed
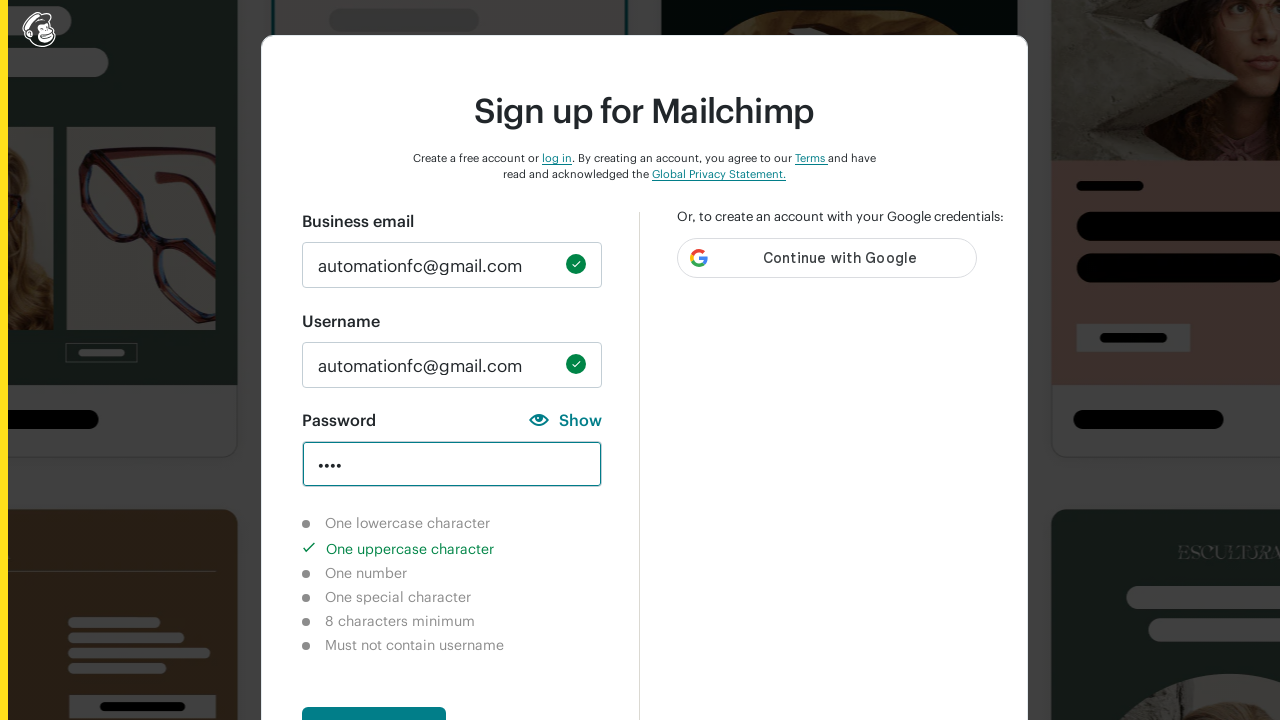

Verified numeric character validation indicator shows as incomplete
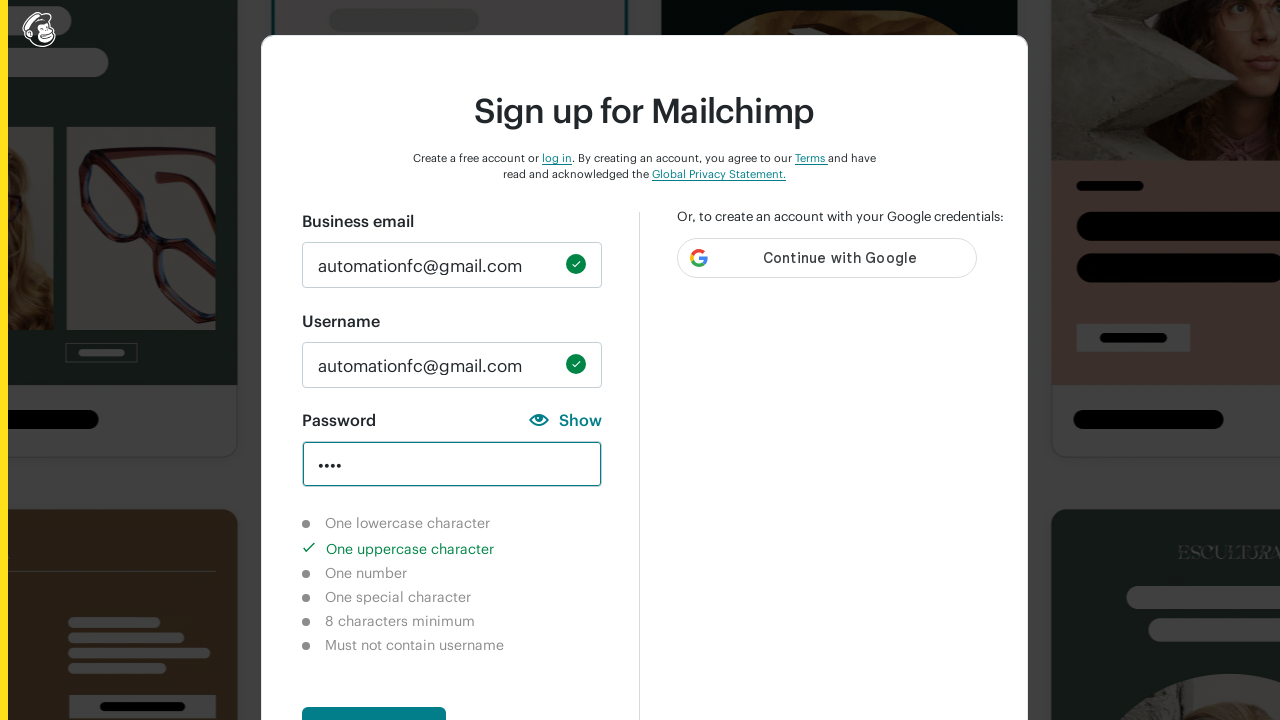

Verified special character validation indicator shows as incomplete
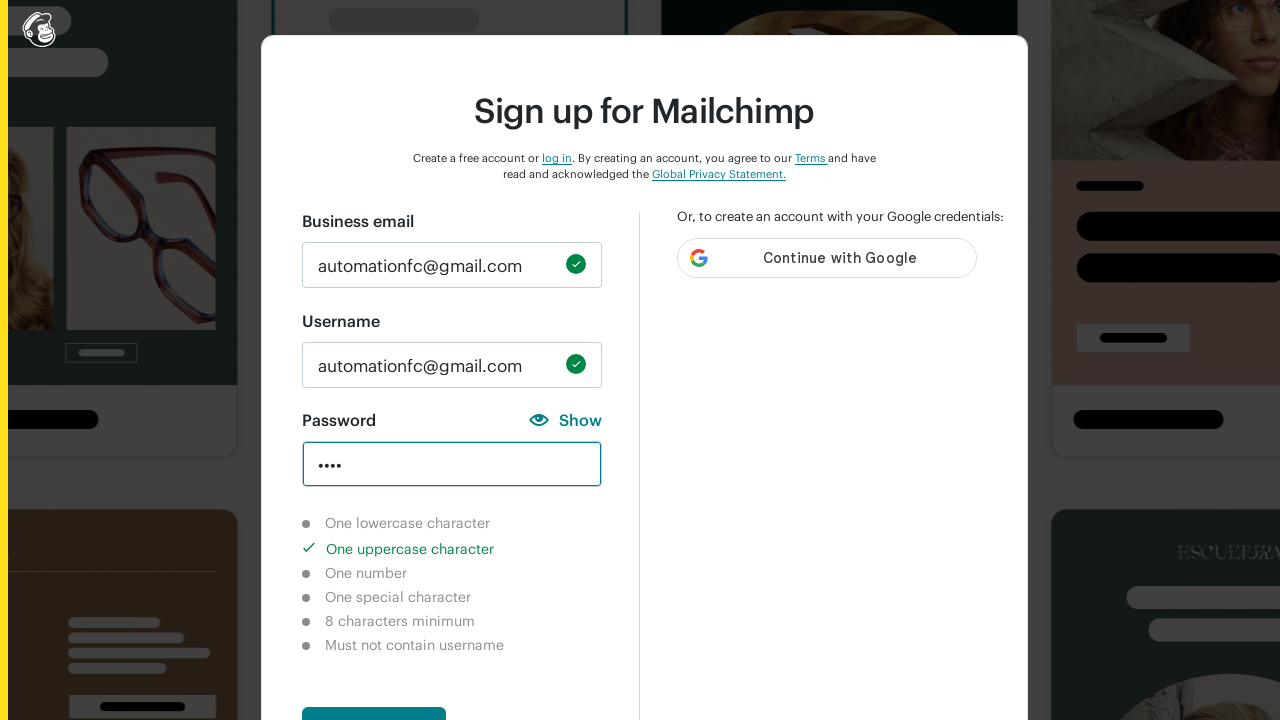

Verified 8-character length validation indicator shows as incomplete
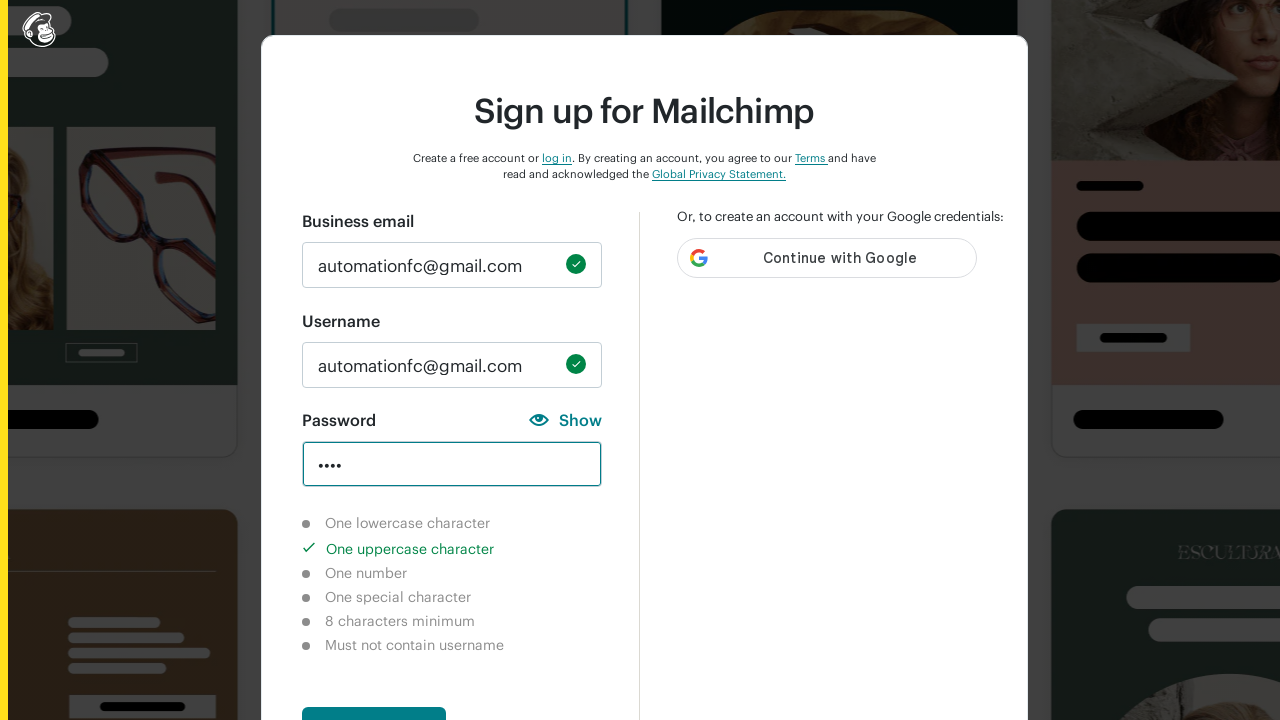

Cleared password field on input#new_password
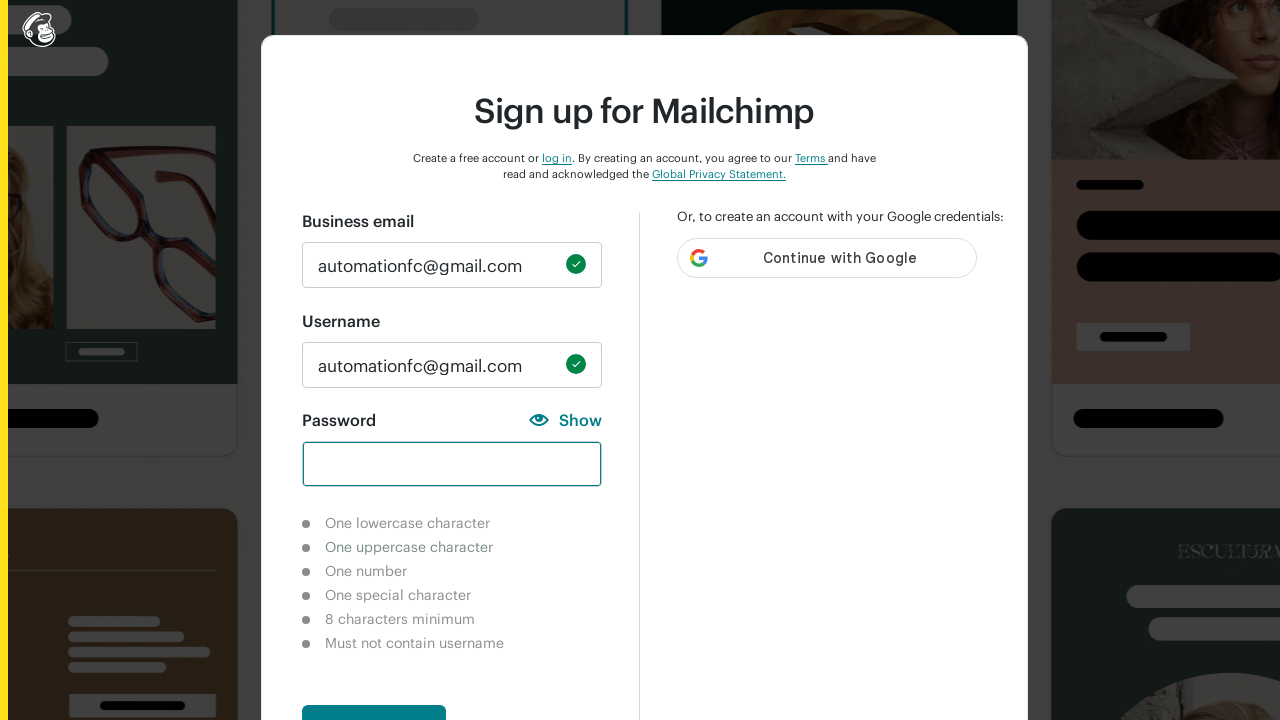

Filled password field with special characters password '!@#$%' on input#new_password
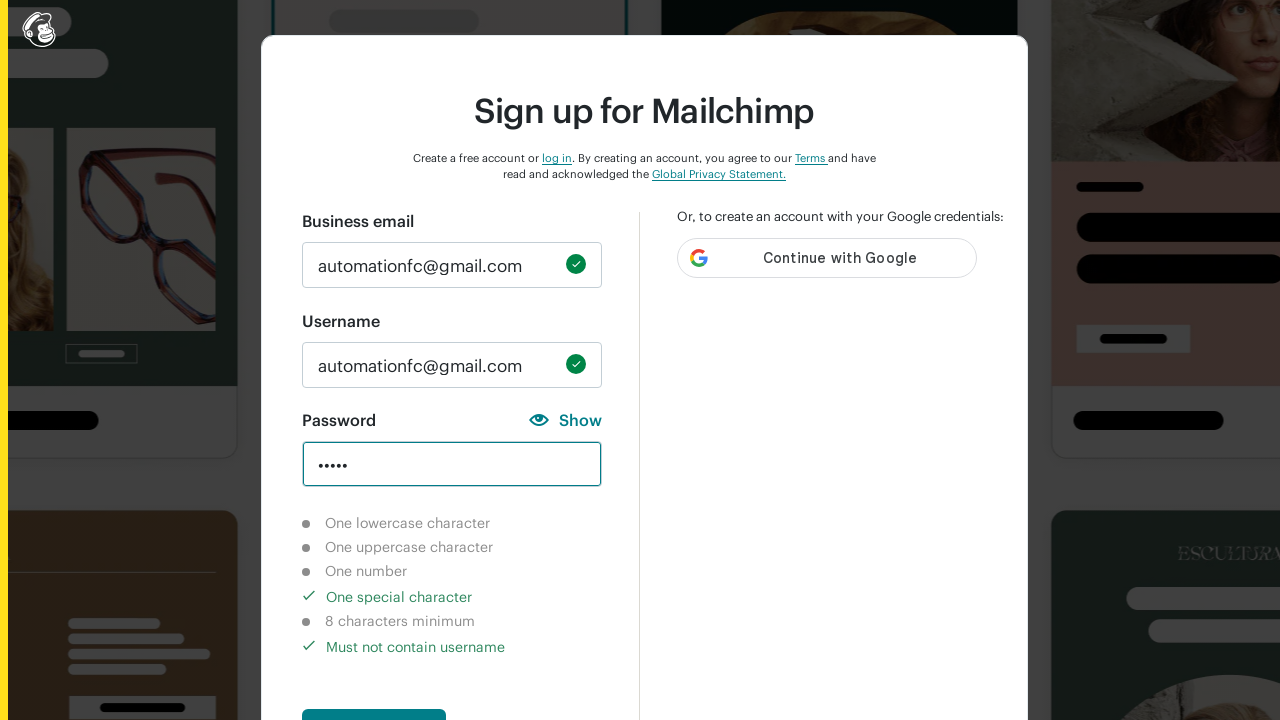

Verified lowercase character validation indicator shows as incomplete
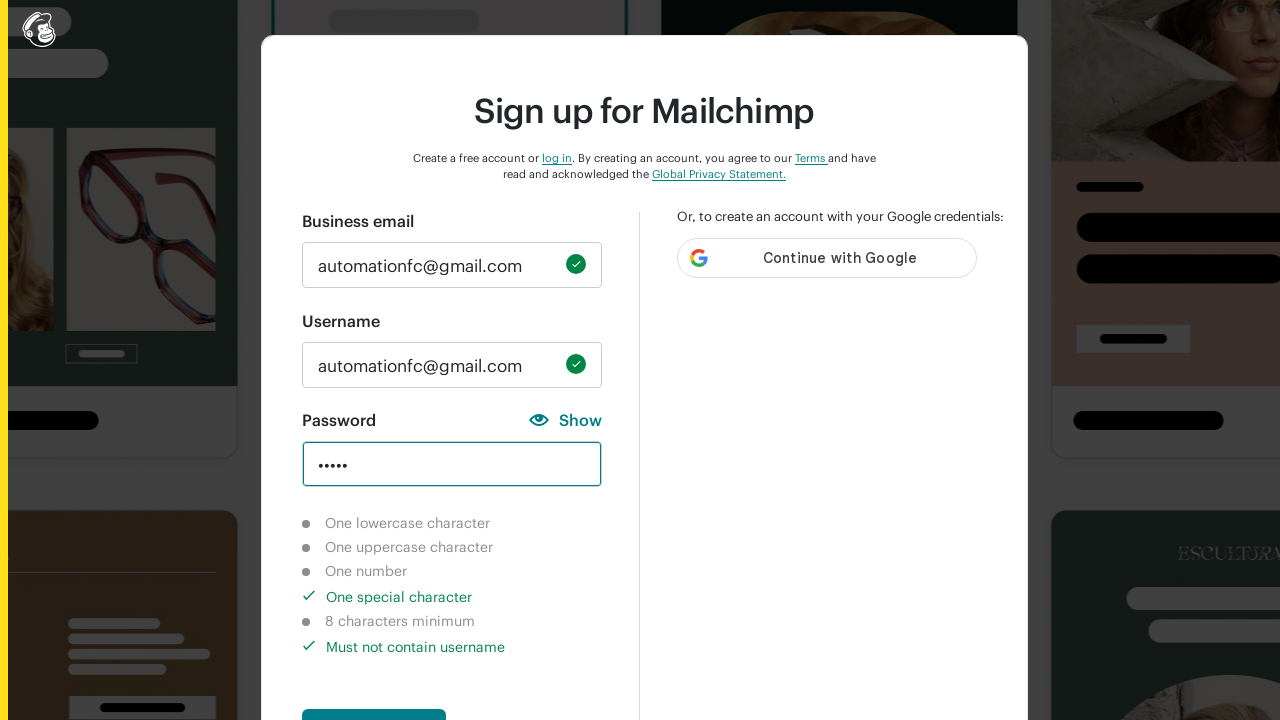

Verified uppercase character validation indicator shows as incomplete
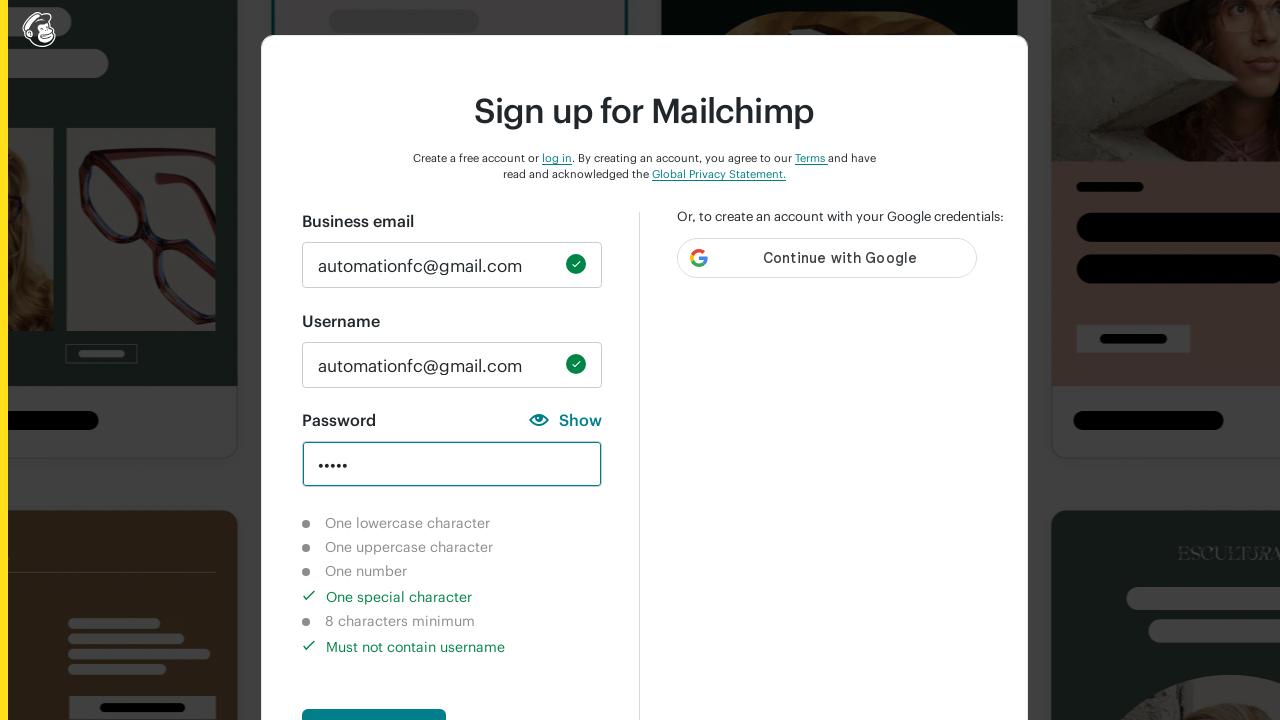

Verified numeric character validation indicator shows as incomplete
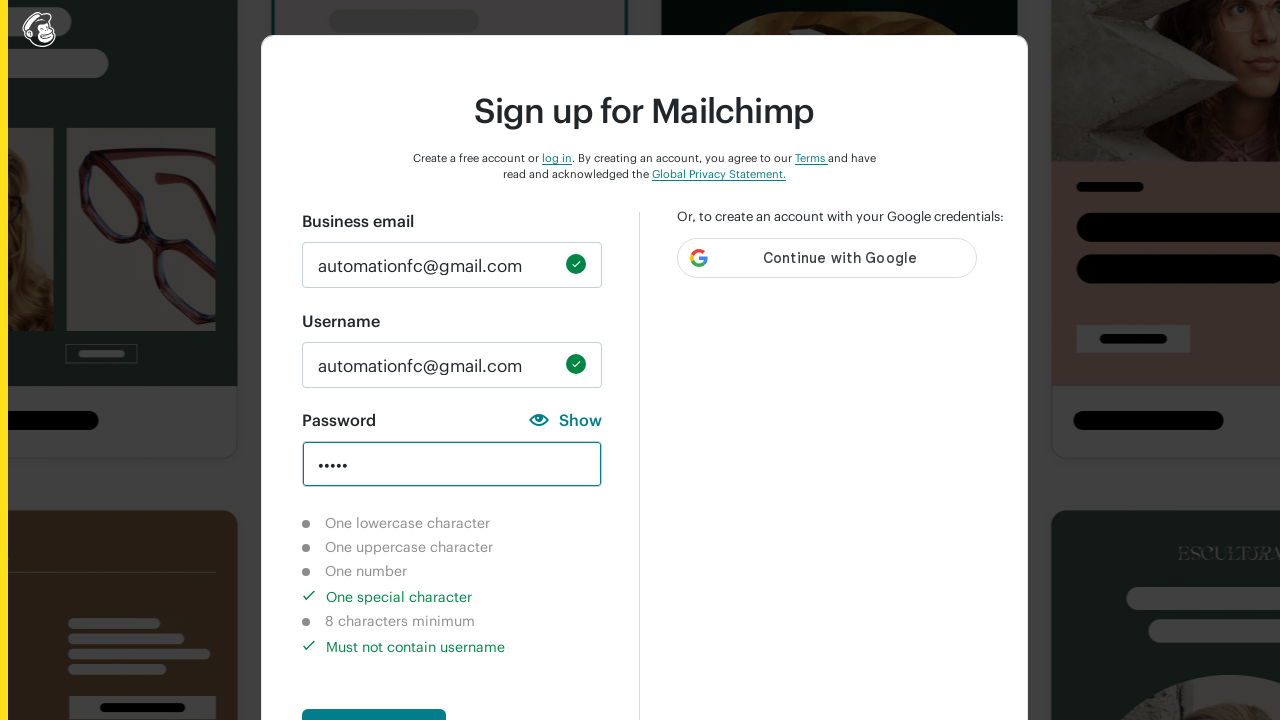

Verified special character validation indicator shows as completed
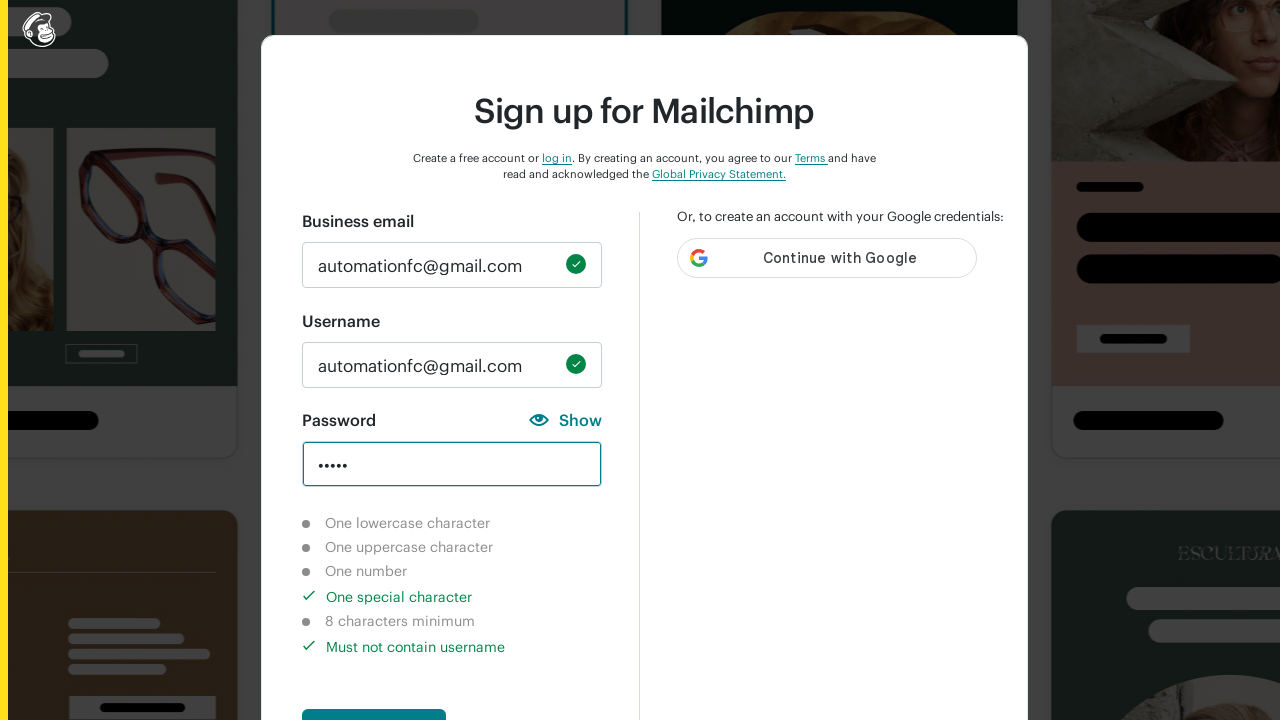

Verified 8-character length validation indicator shows as incomplete
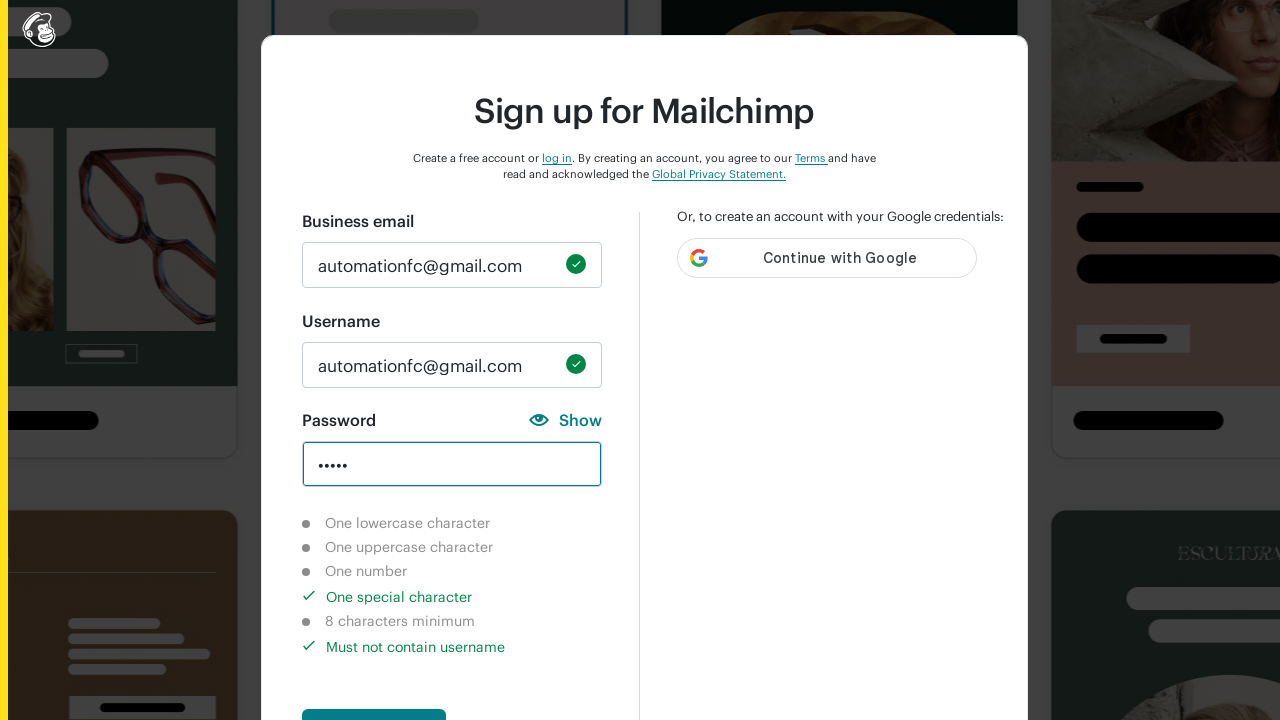

Cleared password field on input#new_password
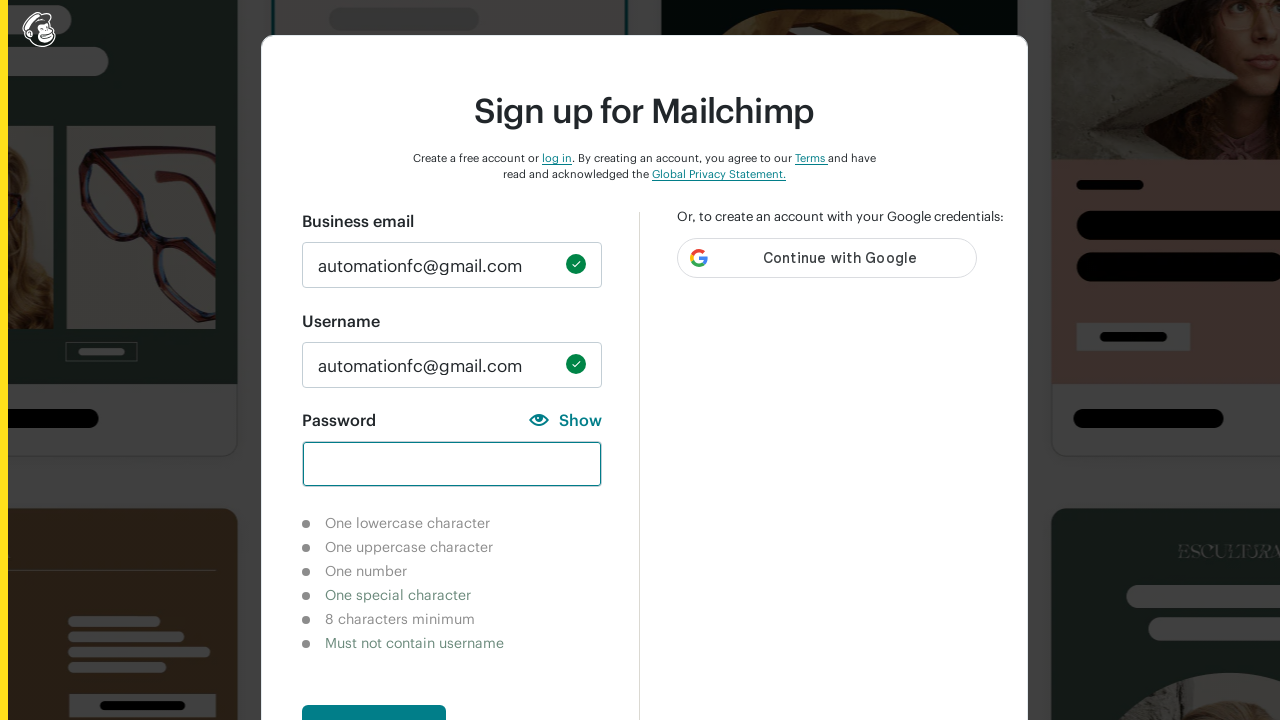

Filled password field with 8-digit password '12345678' on input#new_password
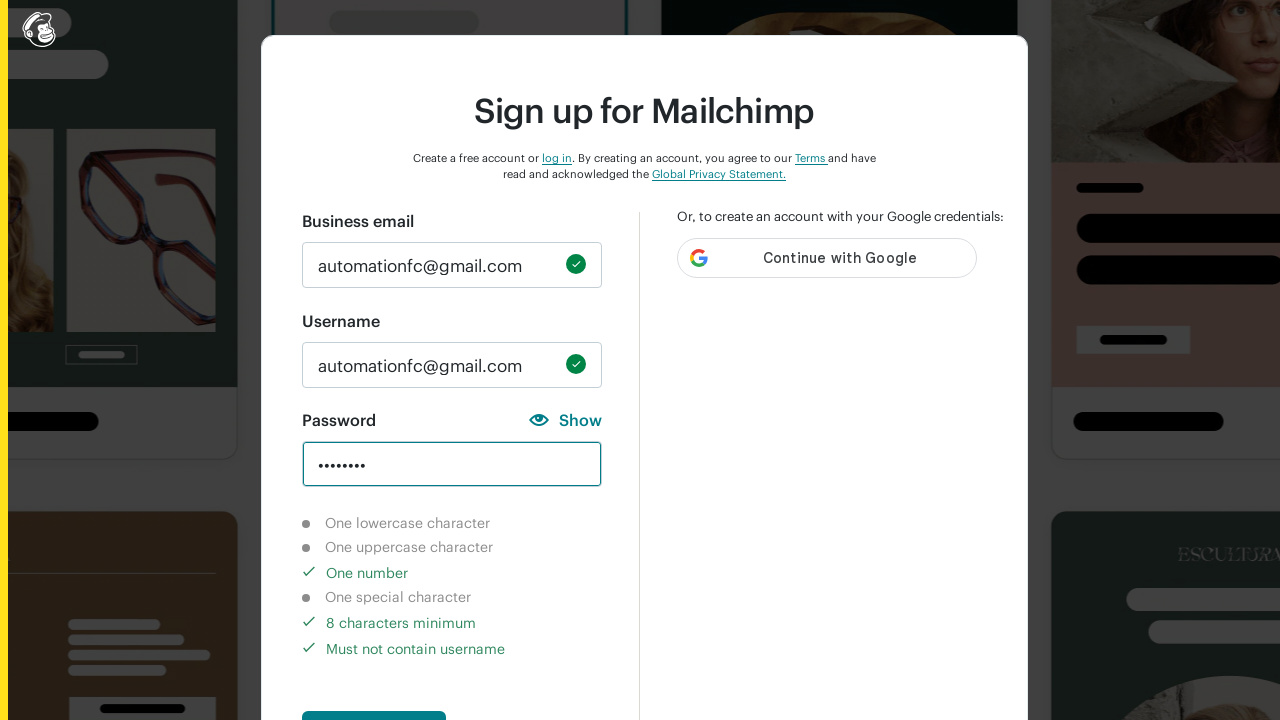

Verified lowercase character validation indicator shows as incomplete
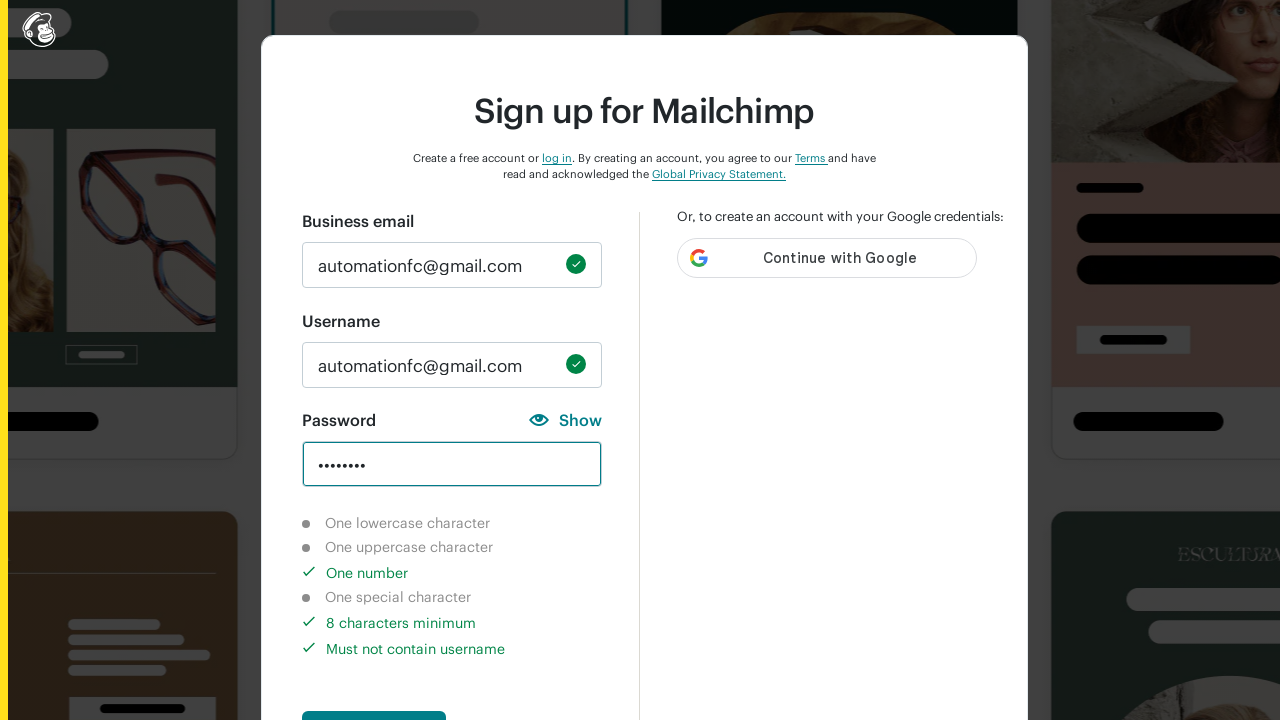

Verified uppercase character validation indicator shows as incomplete
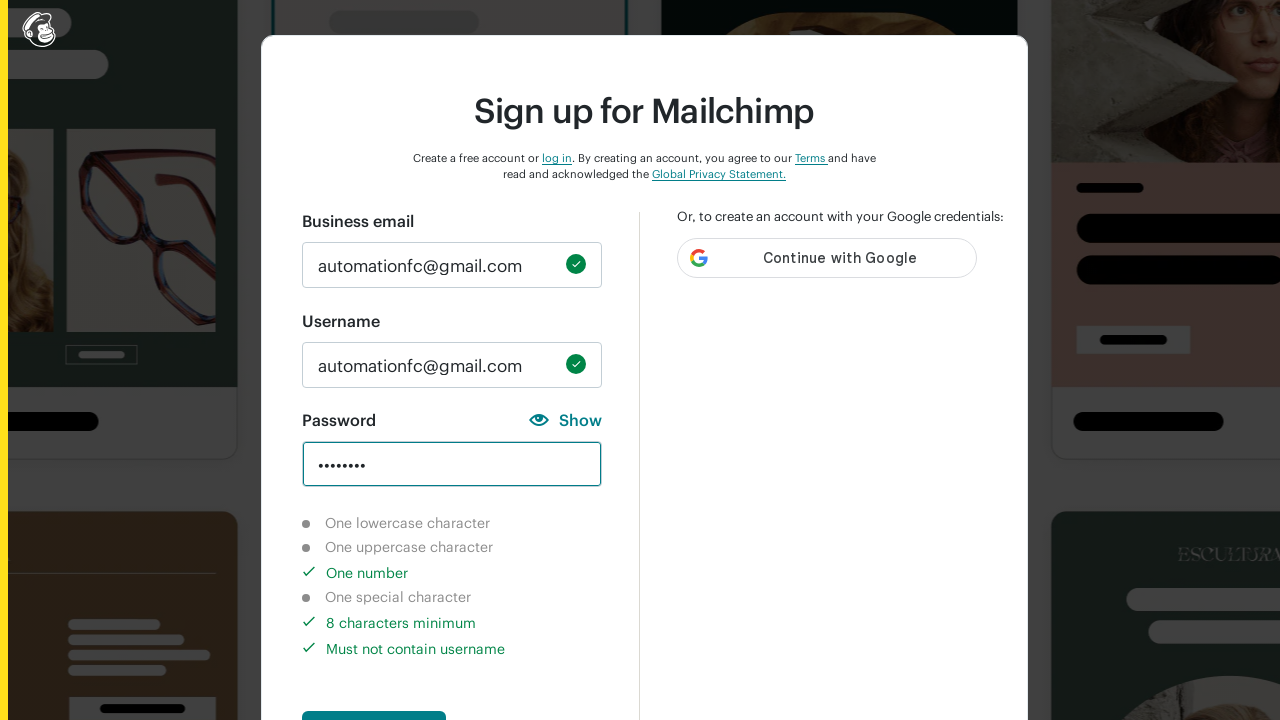

Verified numeric character validation indicator shows as completed
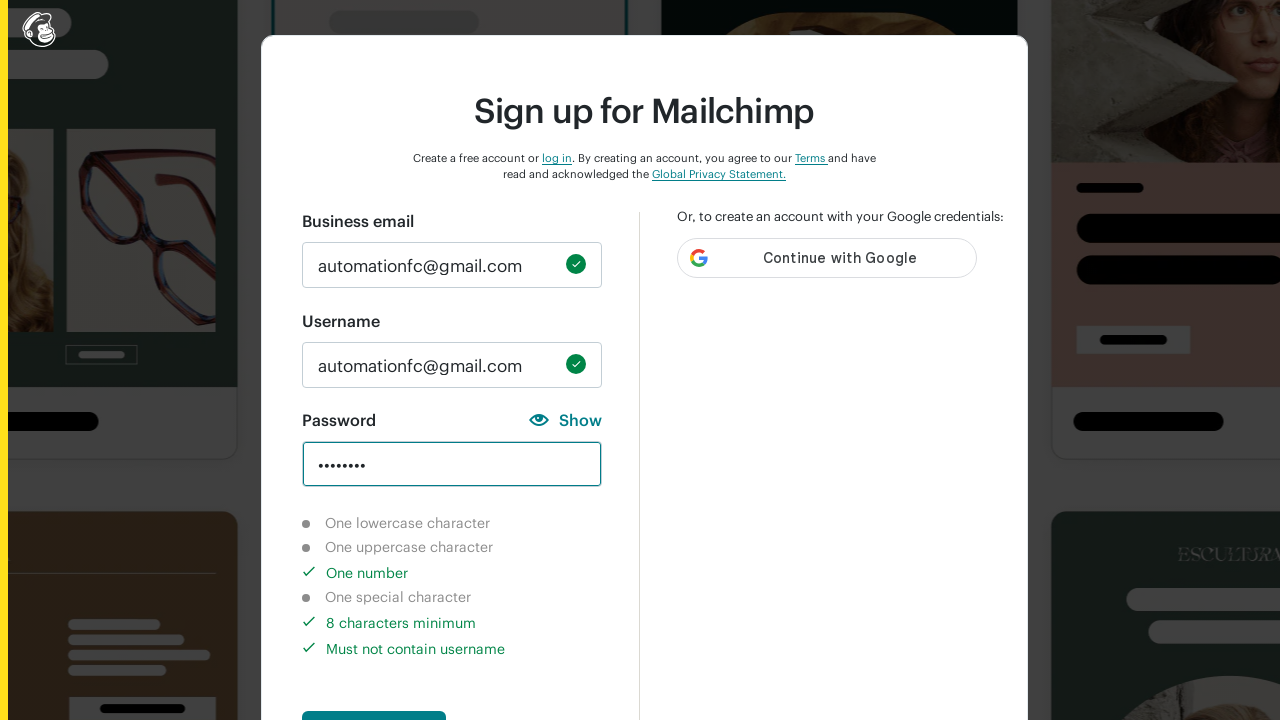

Verified special character validation indicator shows as incomplete
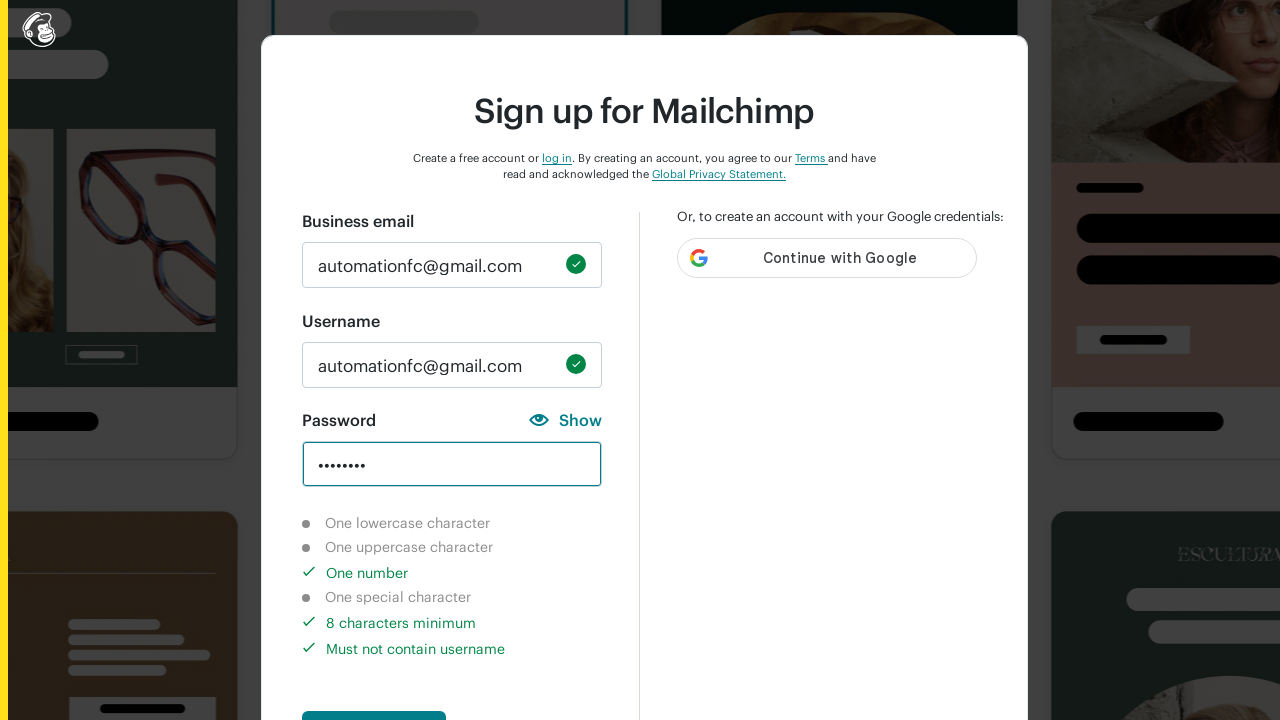

Verified 8-character length validation indicator shows as completed
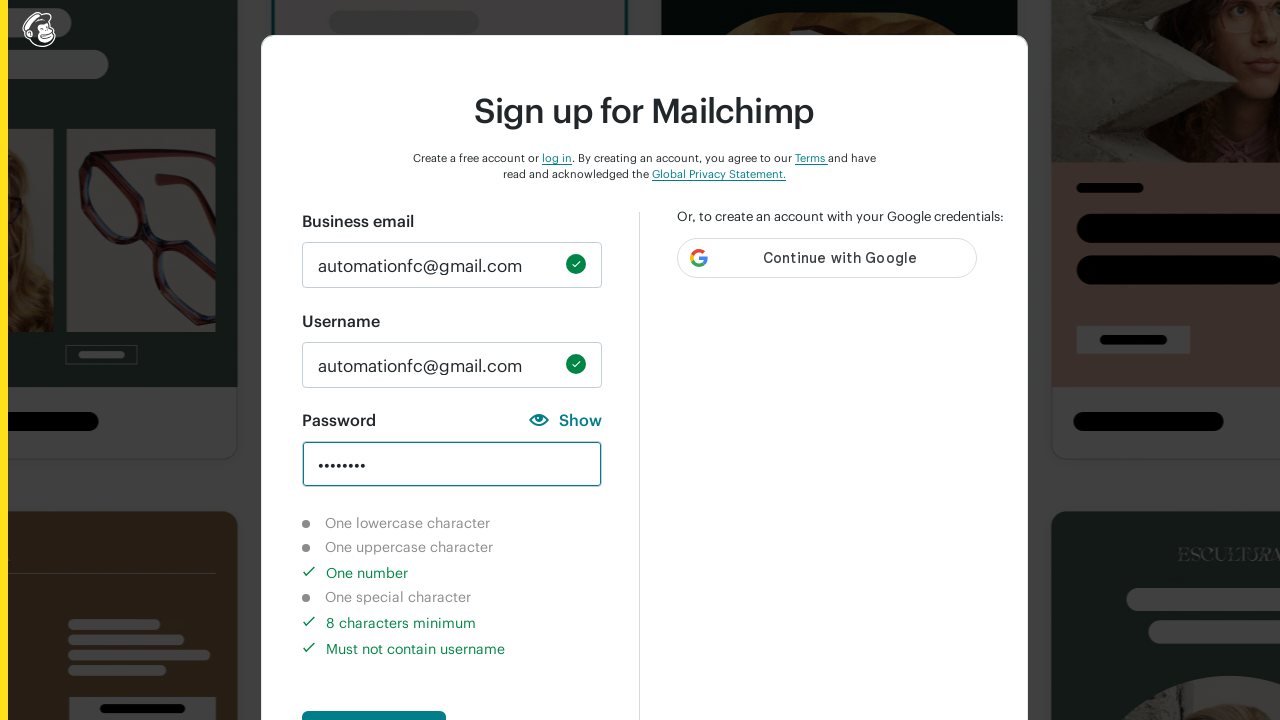

Cleared password field on input#new_password
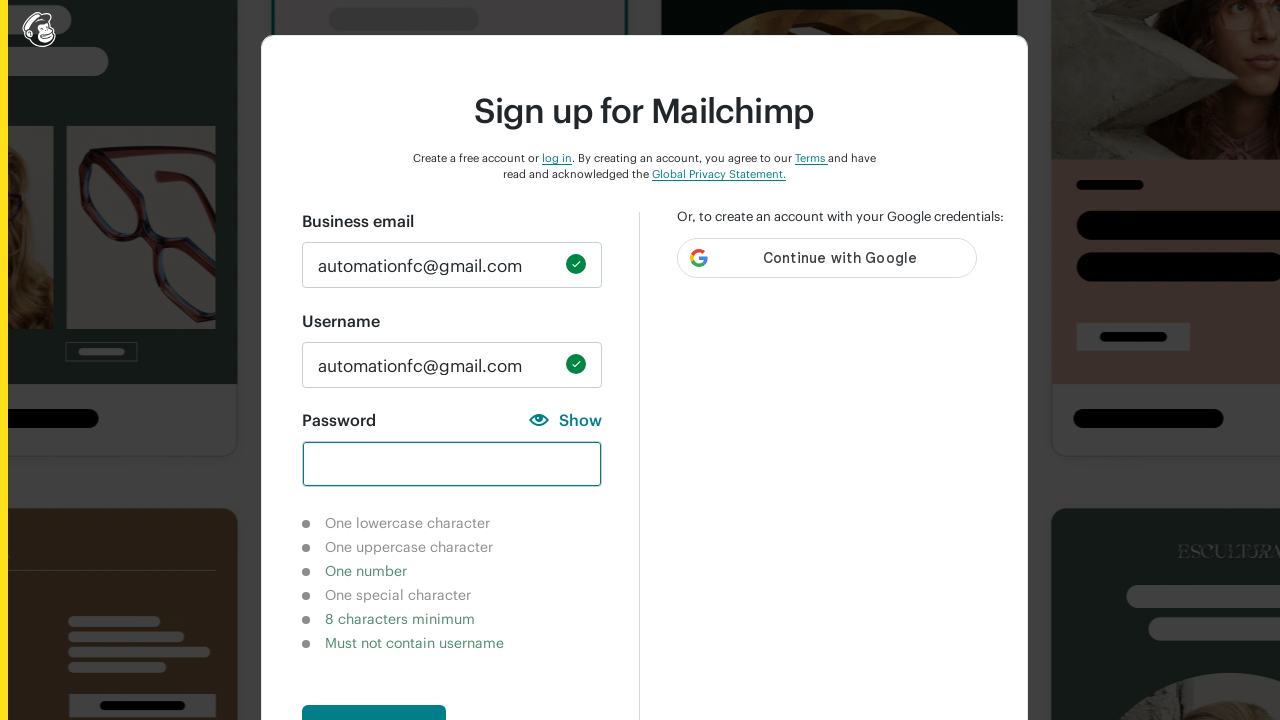

Filled password field with valid password 'Auto123!@#' on input#new_password
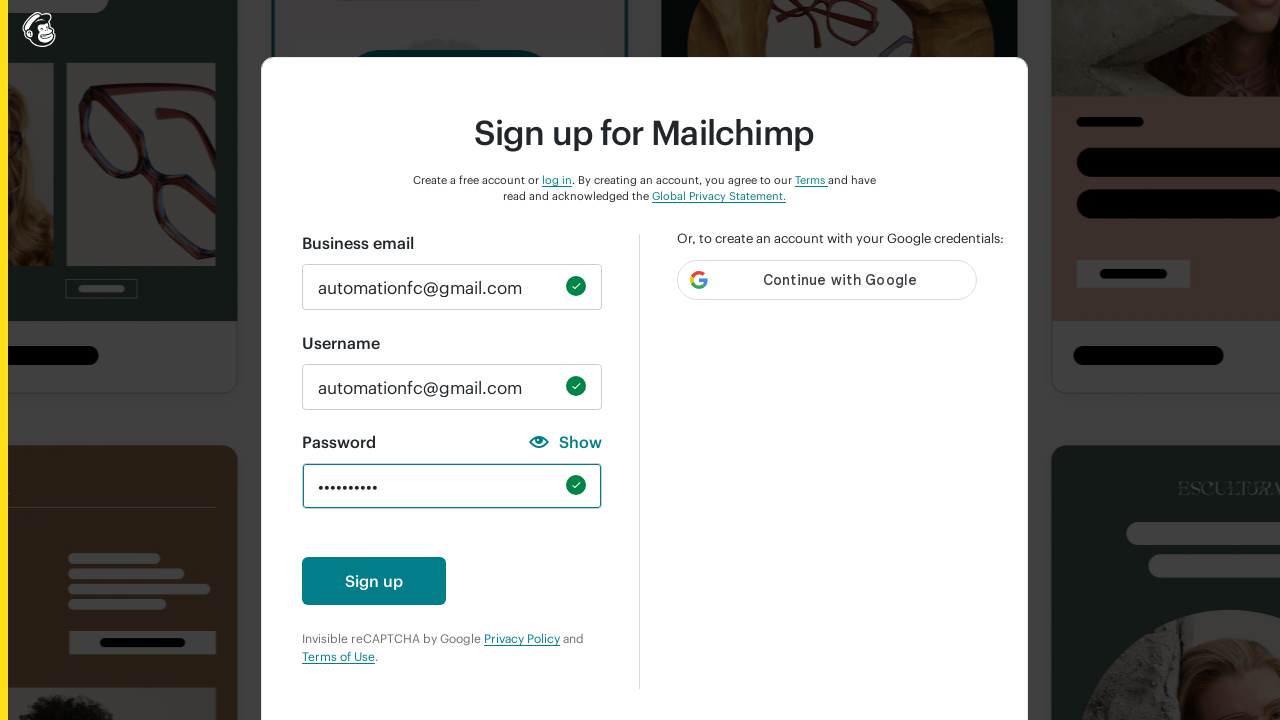

Verified lowercase character validation indicator is hidden for valid password
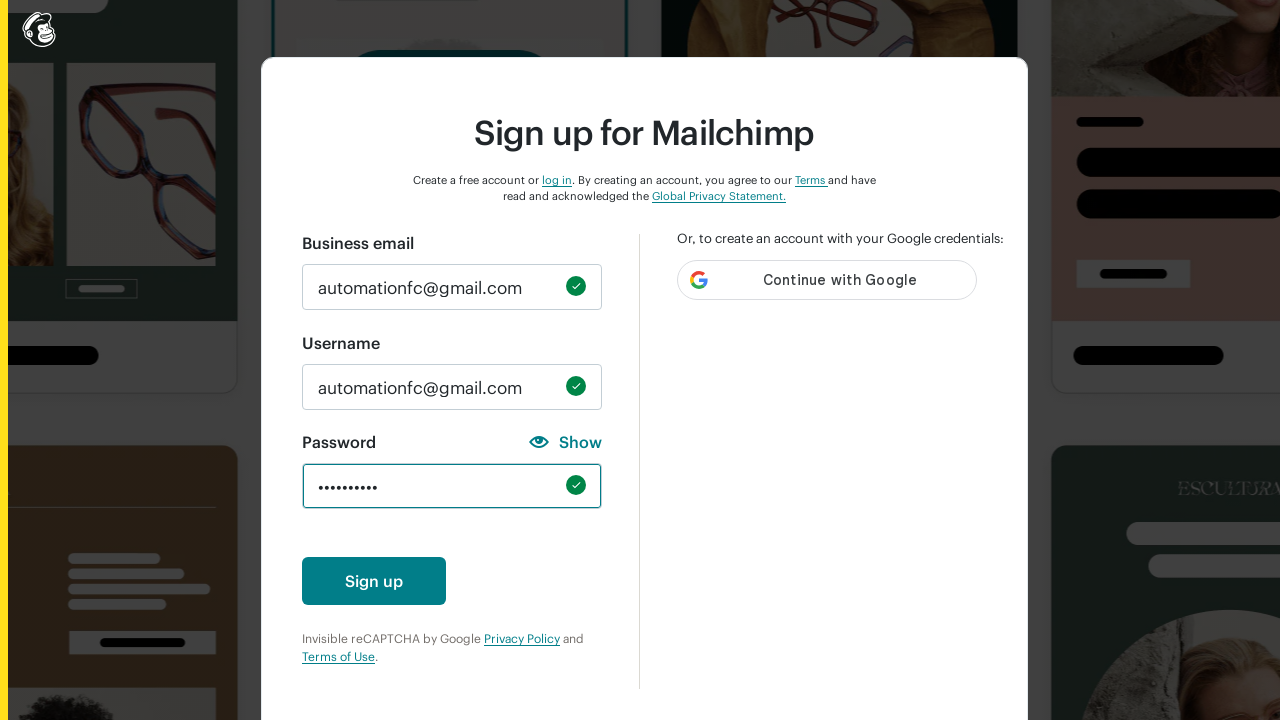

Verified uppercase character validation indicator is hidden for valid password
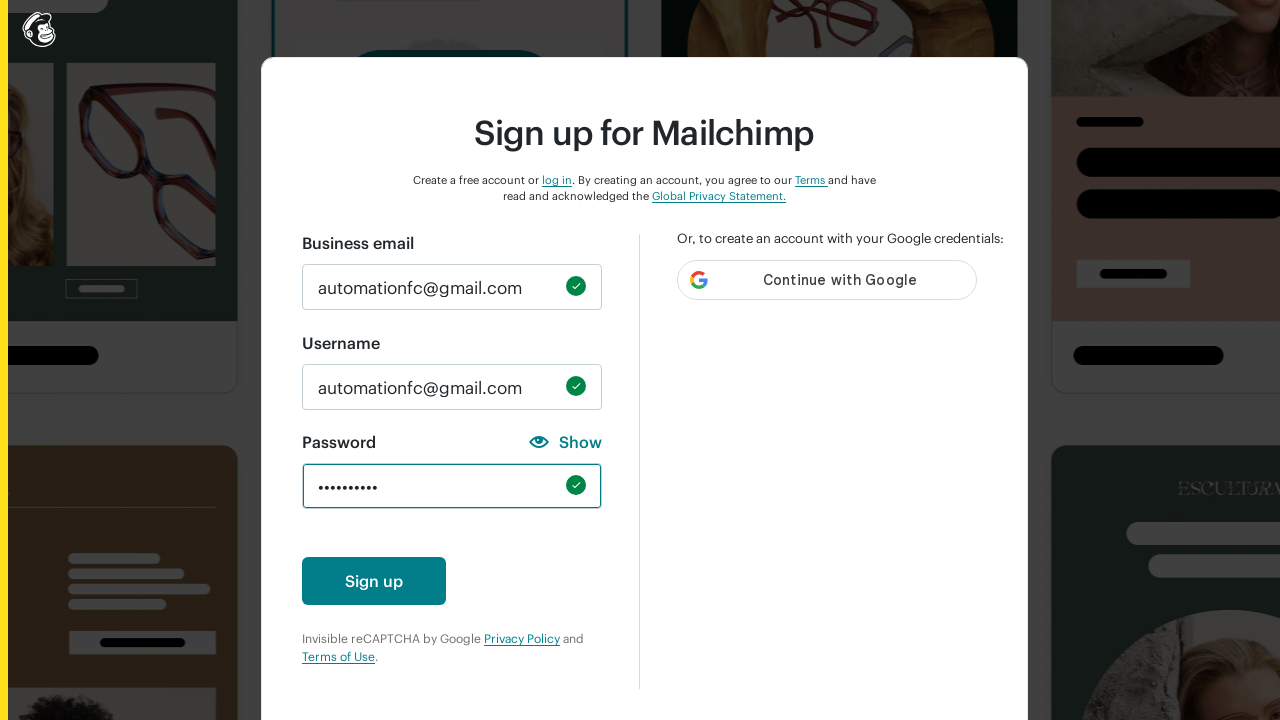

Verified numeric character validation indicator is hidden for valid password
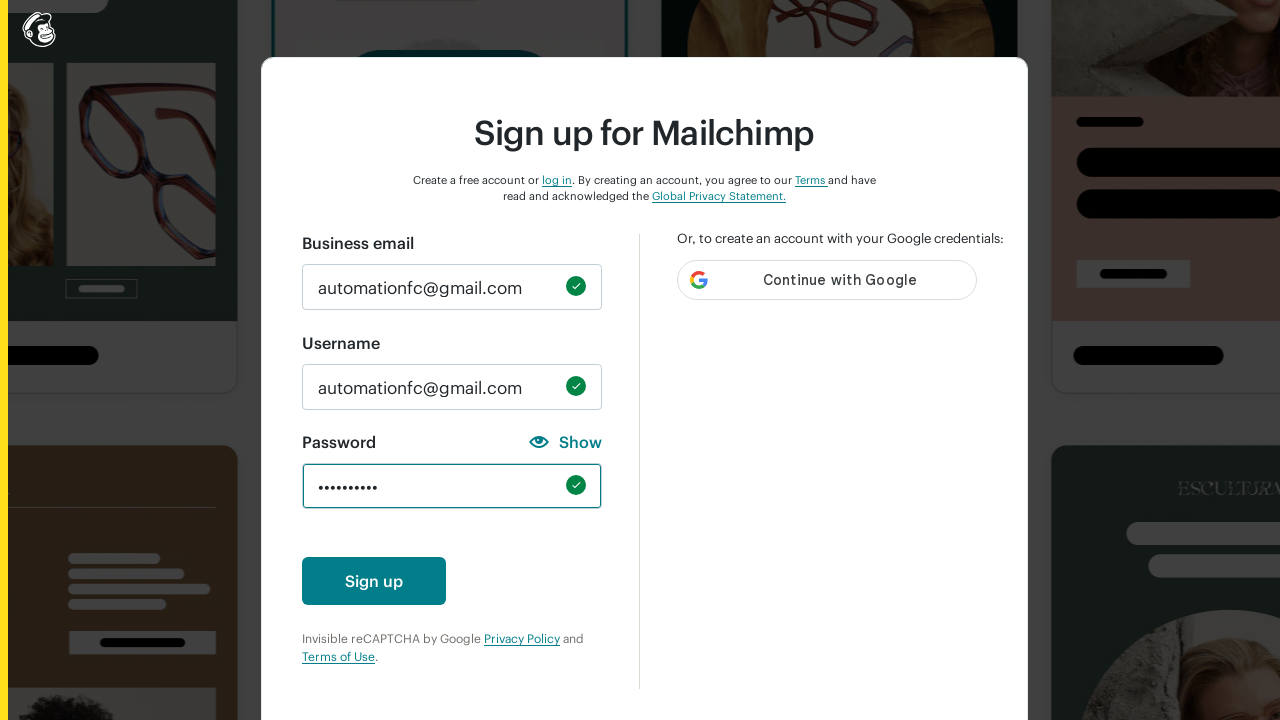

Verified special character validation indicator is hidden for valid password
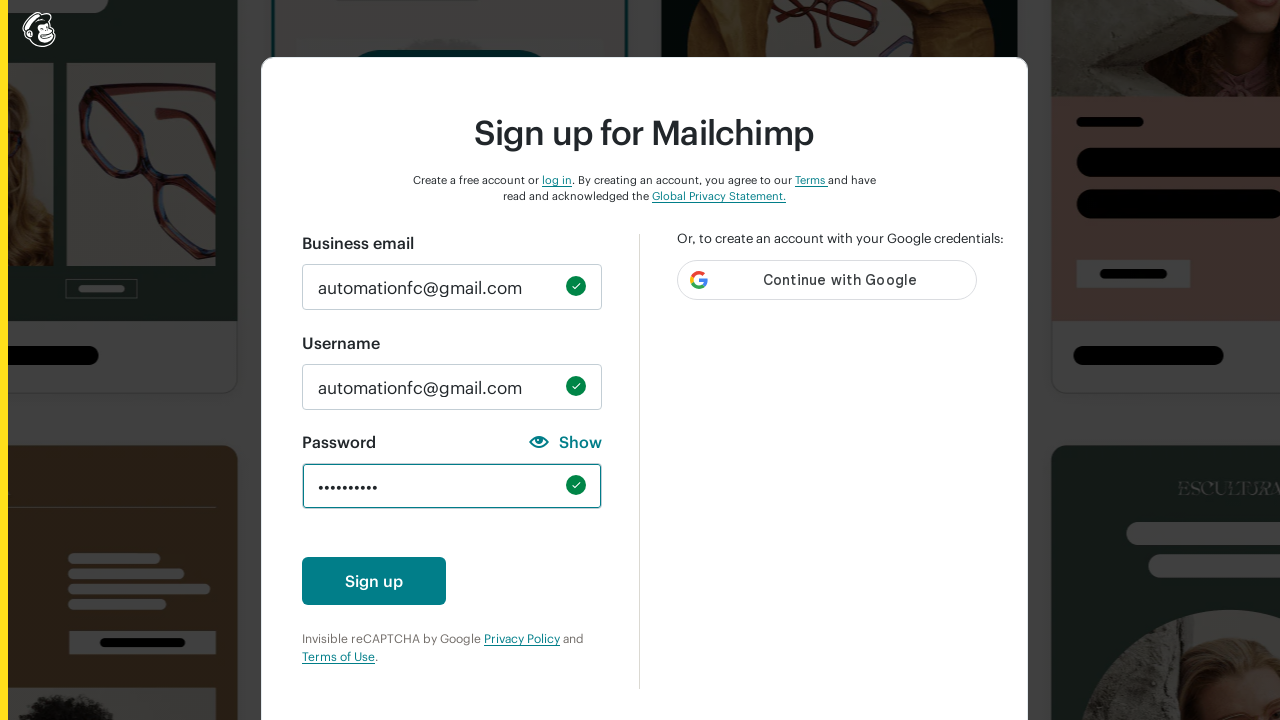

Verified 8-character length validation indicator is hidden for valid password
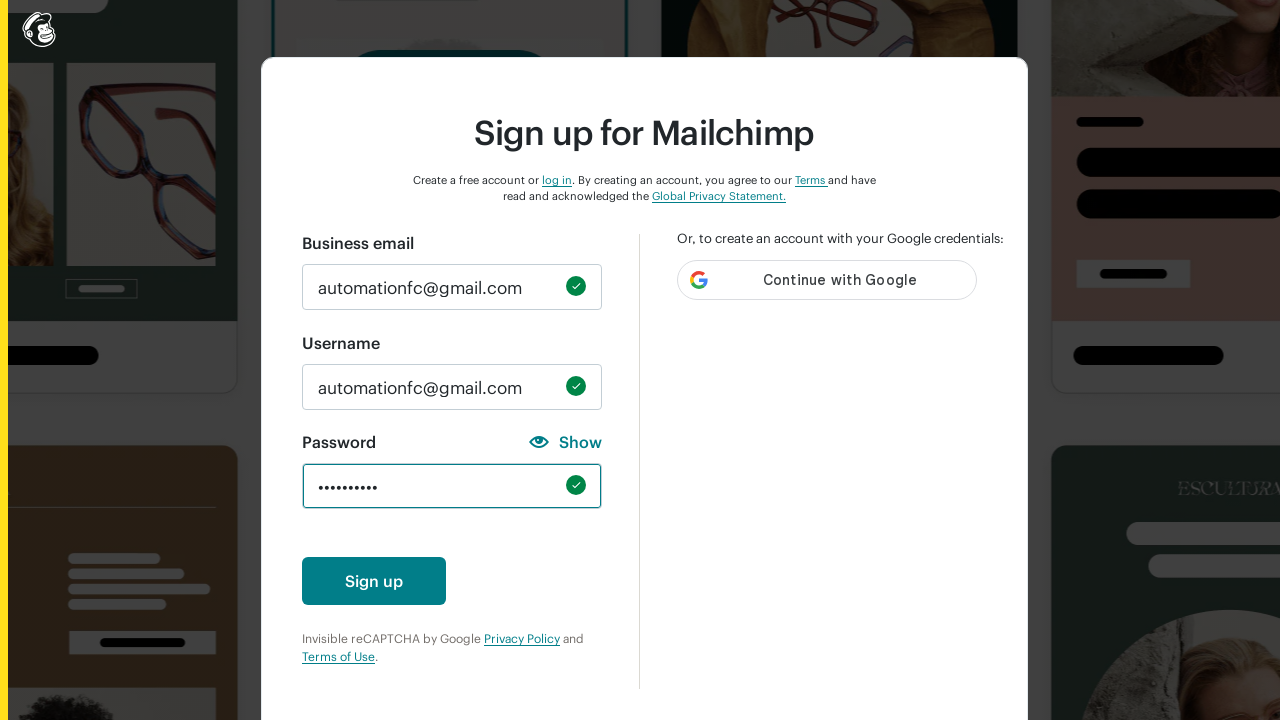

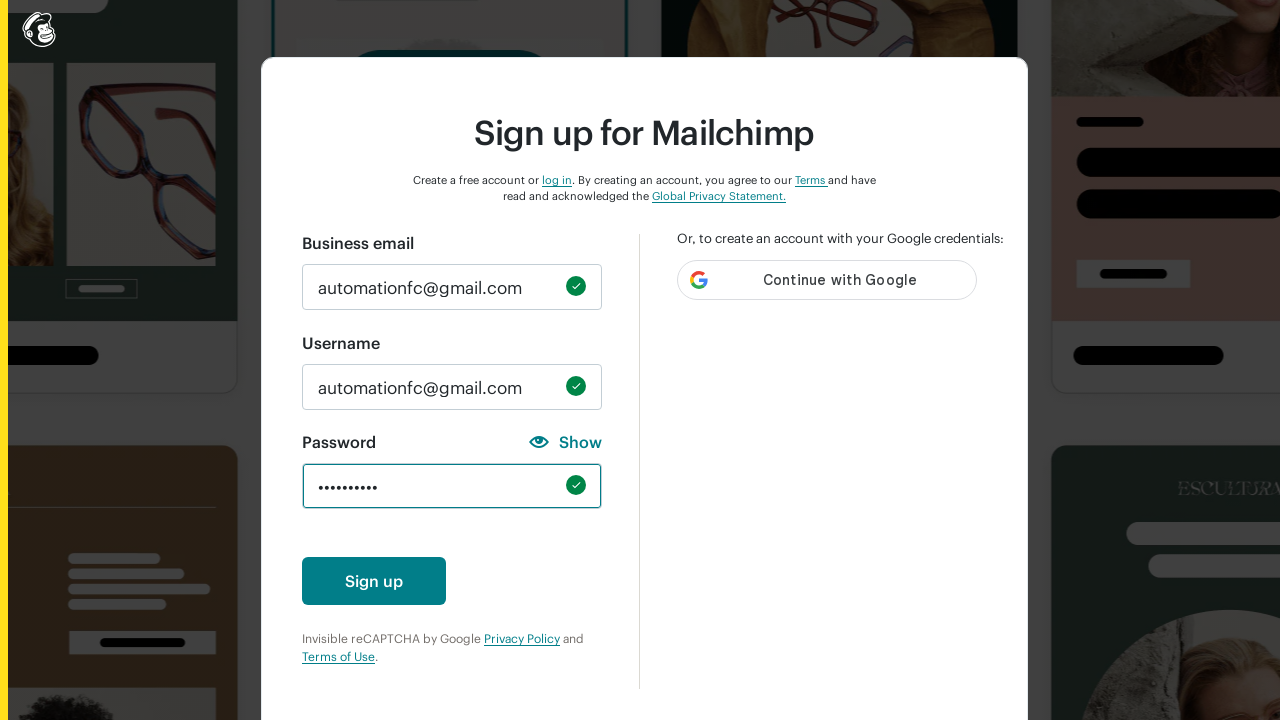